Tests the search filter functionality by selecting 20 items per page, entering "a" in the search field, and verifying all displayed items contain the letter "a".

Starting URL: https://rahulshettyacademy.com/seleniumPractise/#/offers

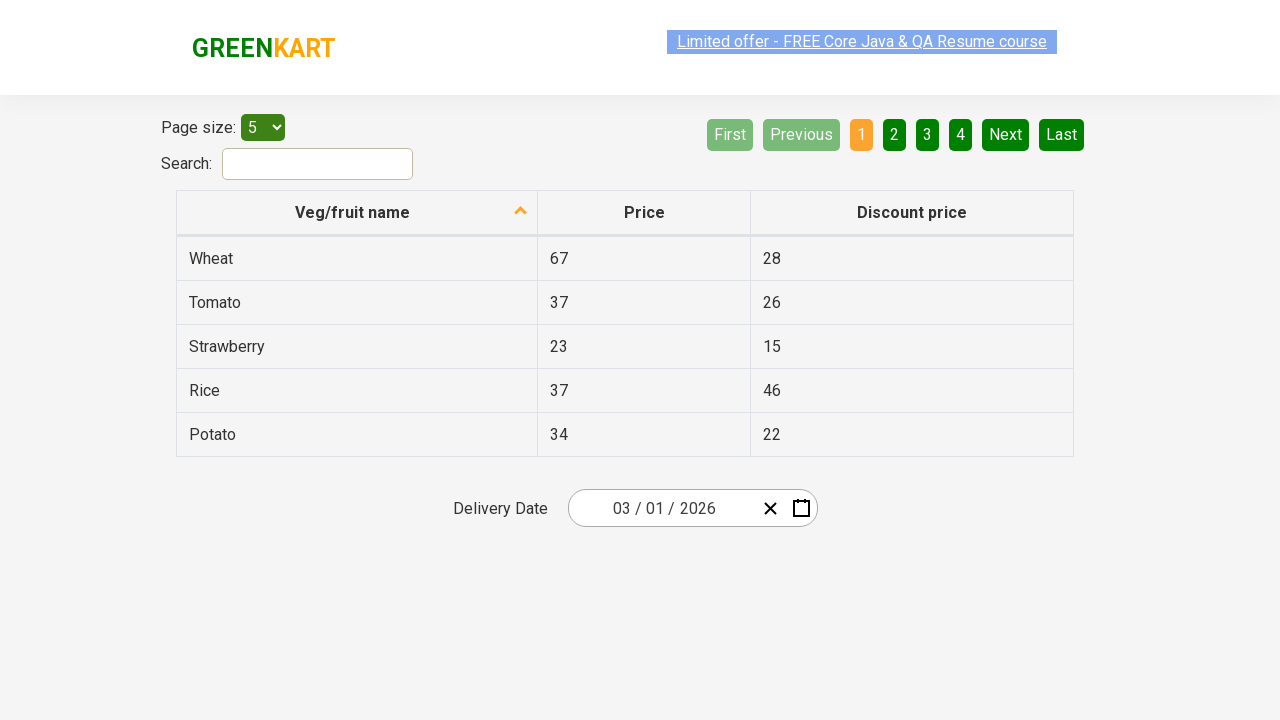

Waited for page size dropdown to be available
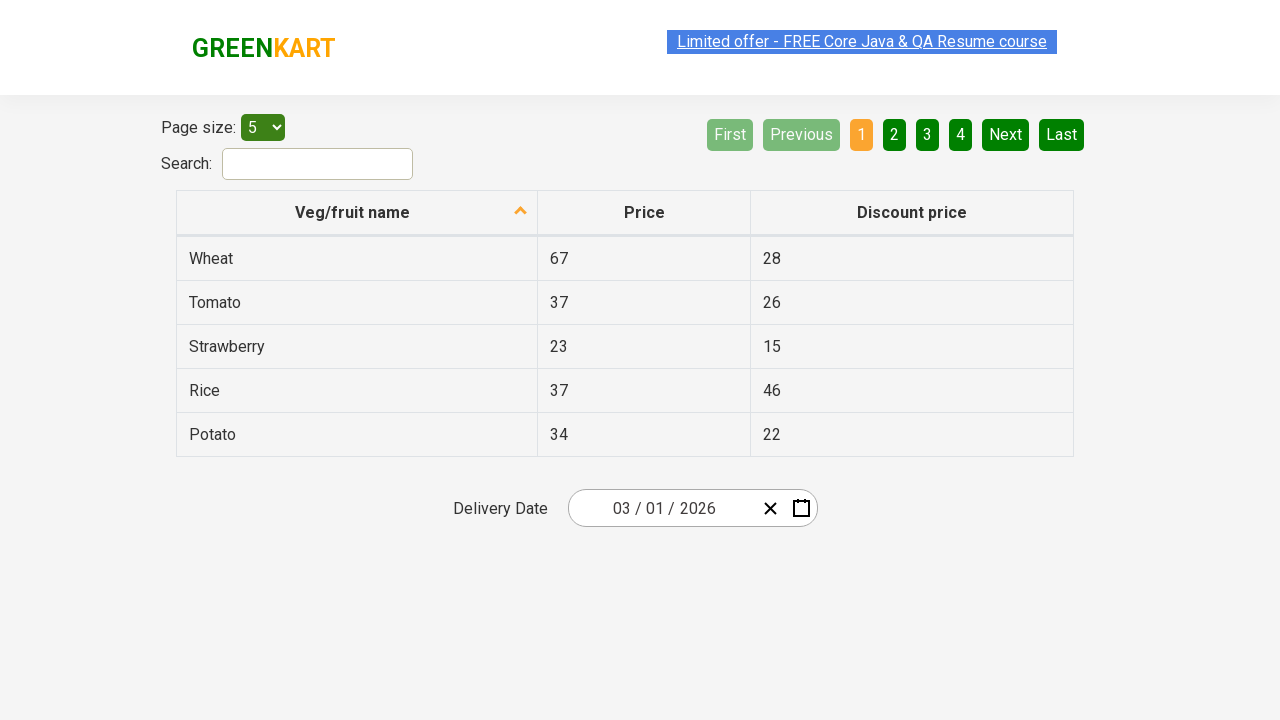

Selected '20' items per page from dropdown on #page-menu
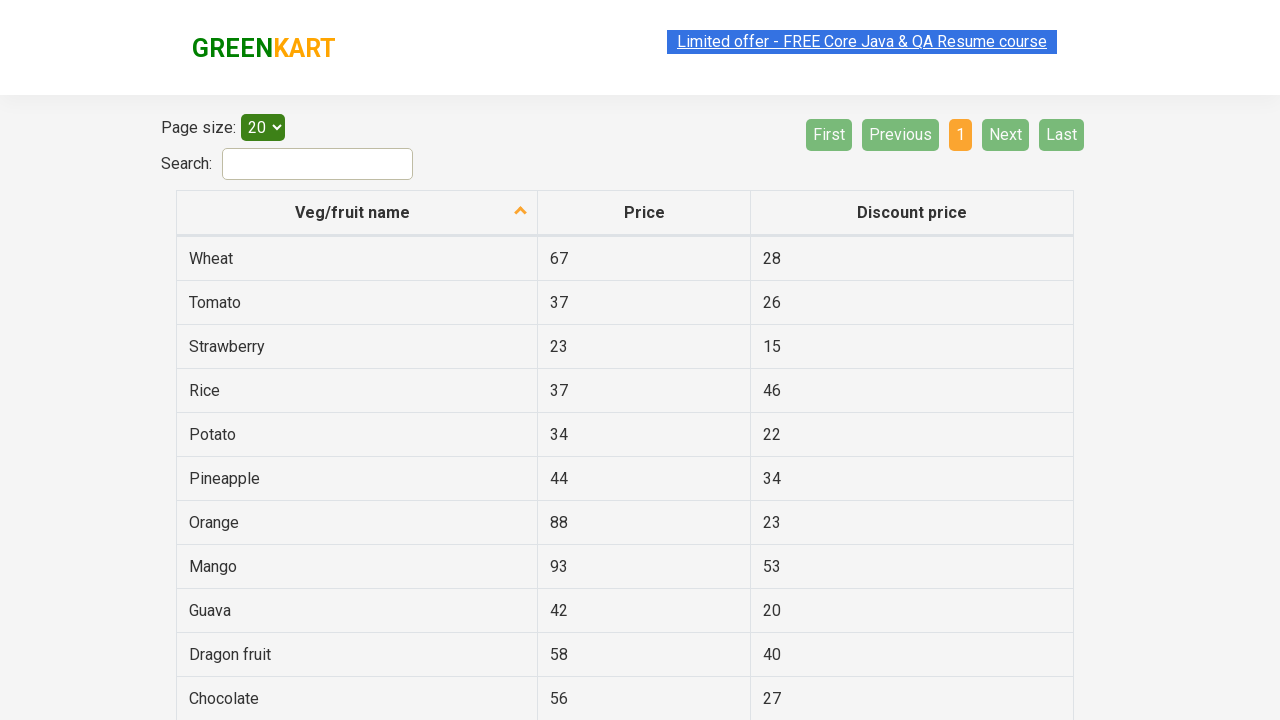

Entered 'a' in the search filter field on input#search-field
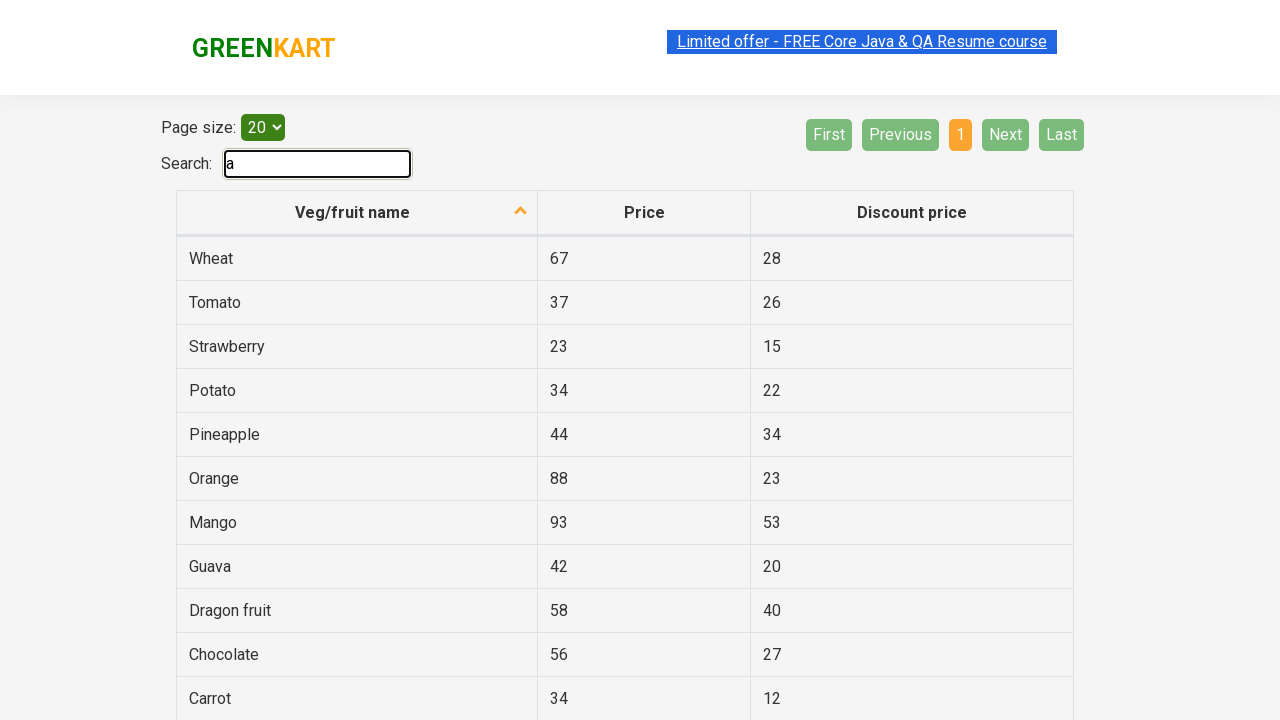

Waited for loading spinner to disappear
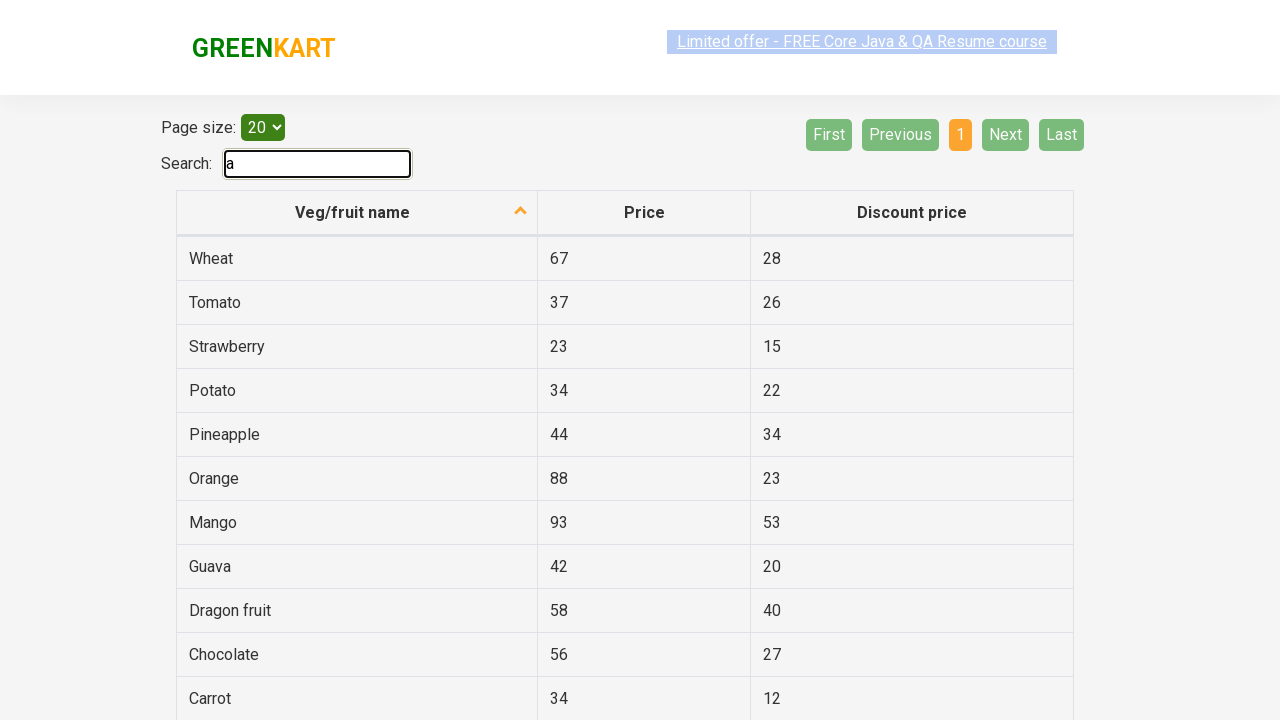

Retrieved all table rows from filtered results
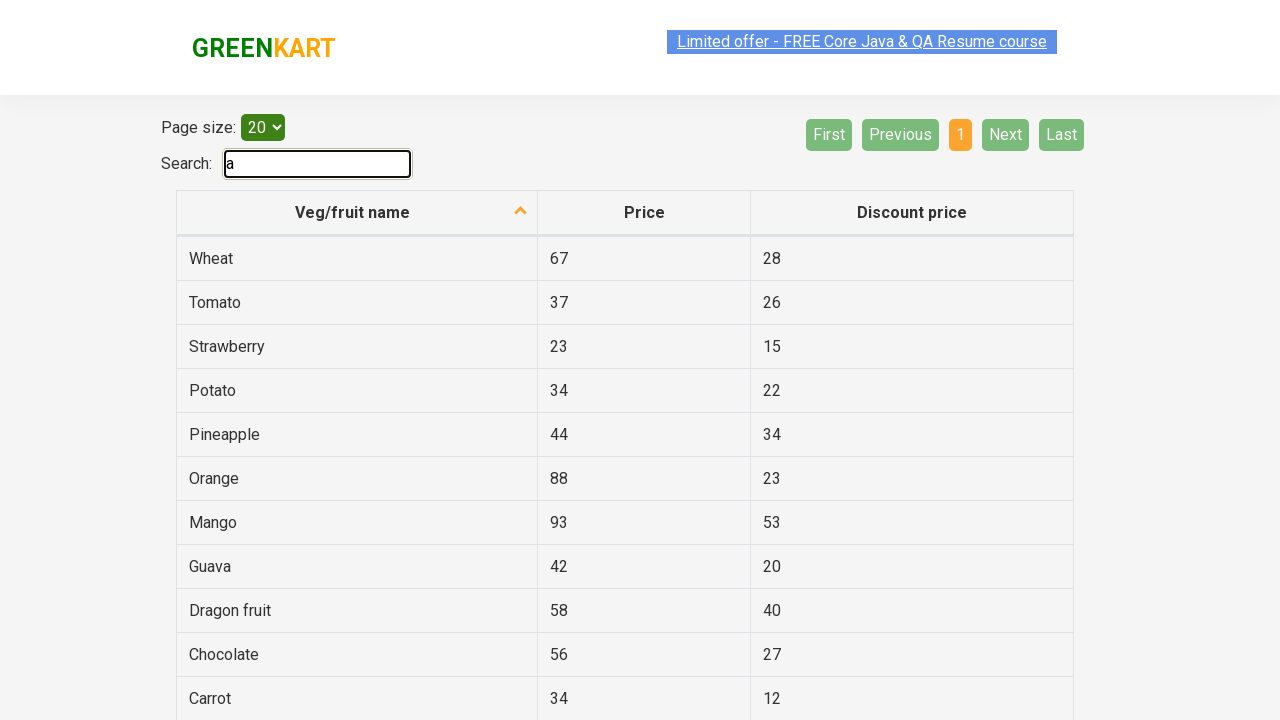

Extracted item name 'wheat' from table row
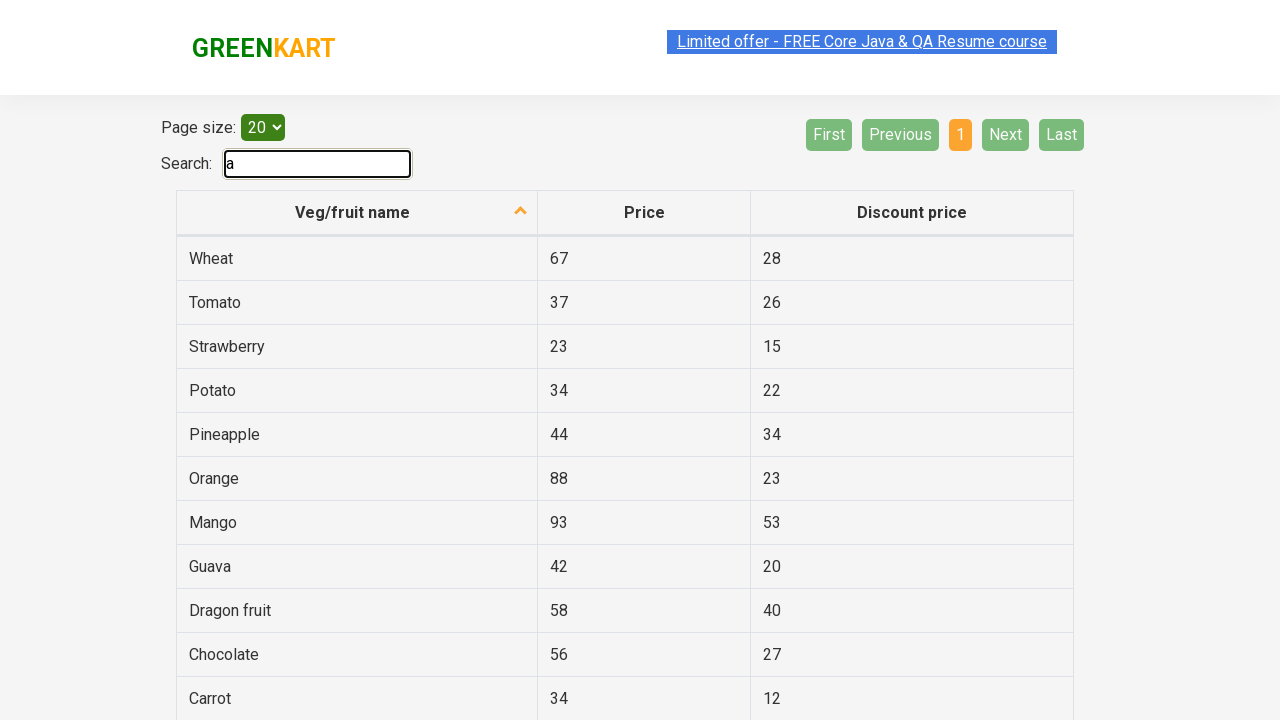

Verified item name 'wheat' contains letter 'a'
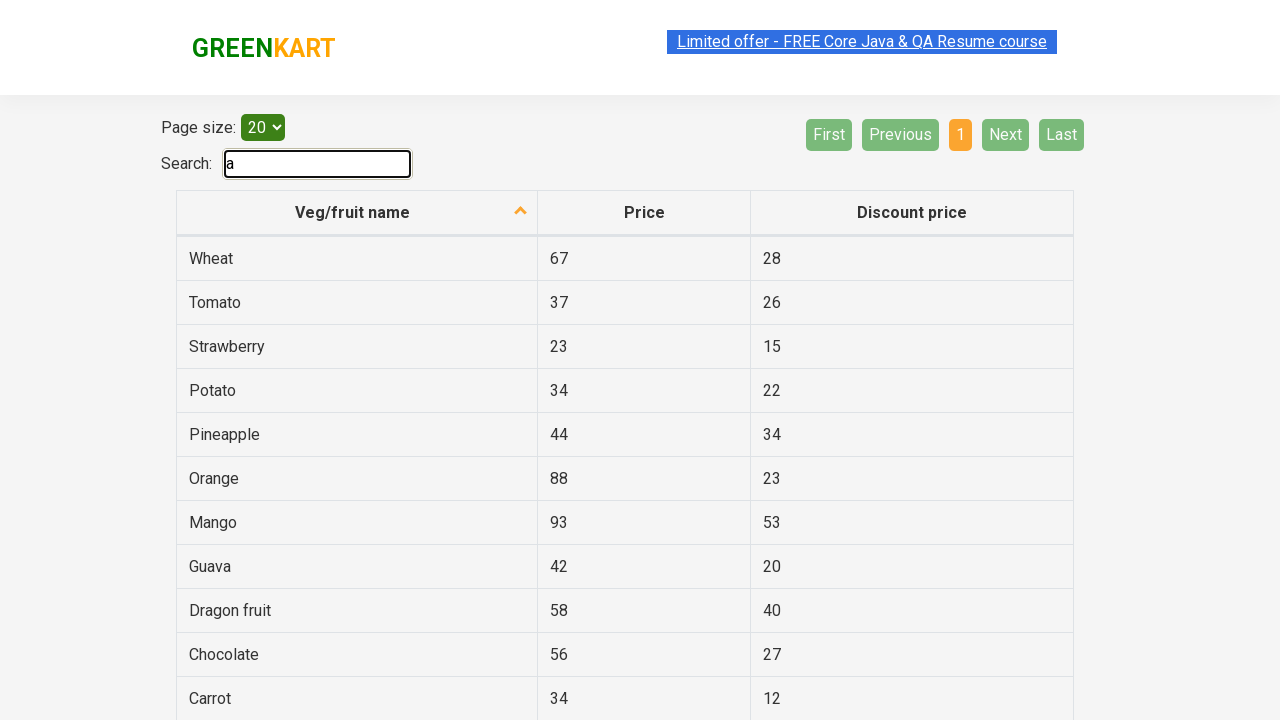

Extracted item name 'tomato' from table row
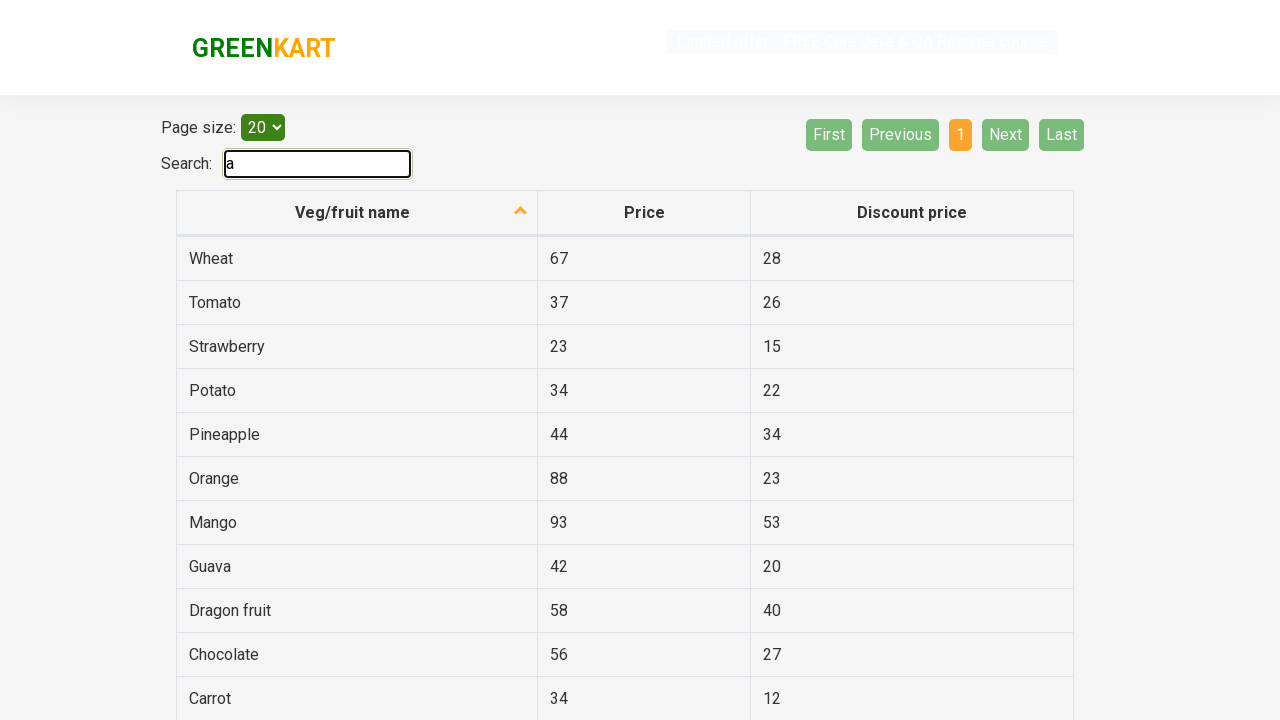

Verified item name 'tomato' contains letter 'a'
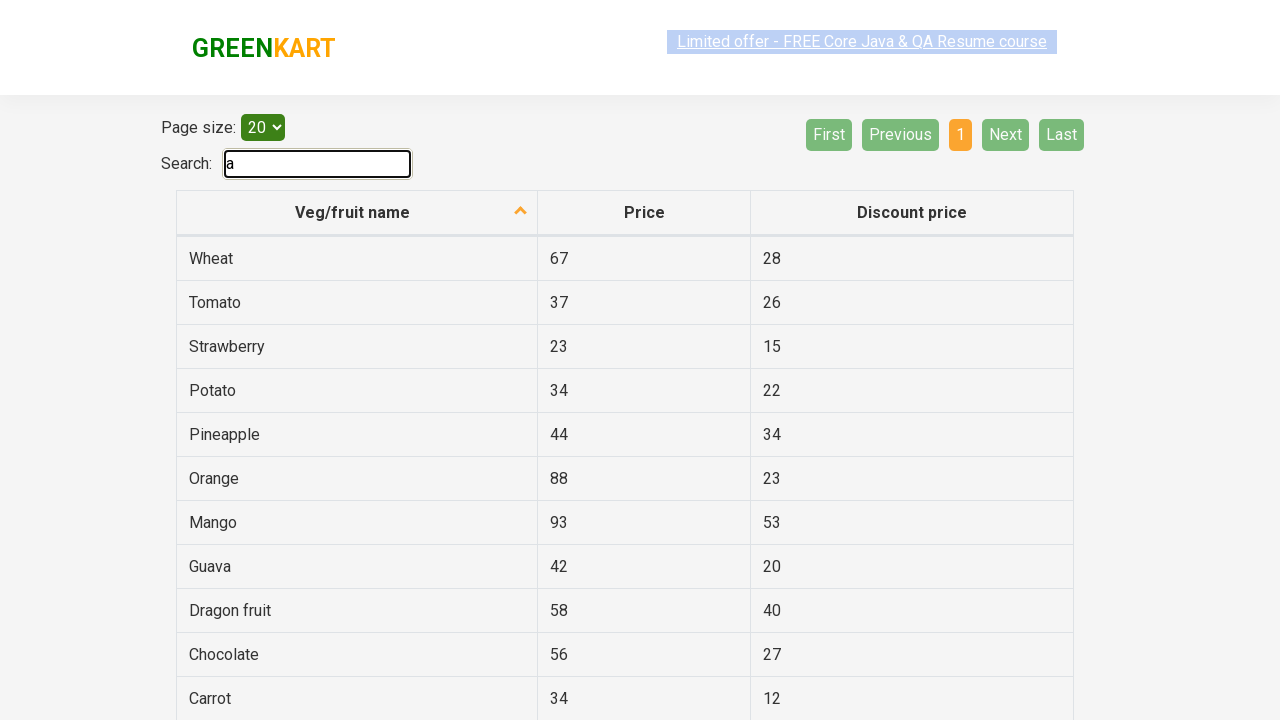

Extracted item name 'strawberry' from table row
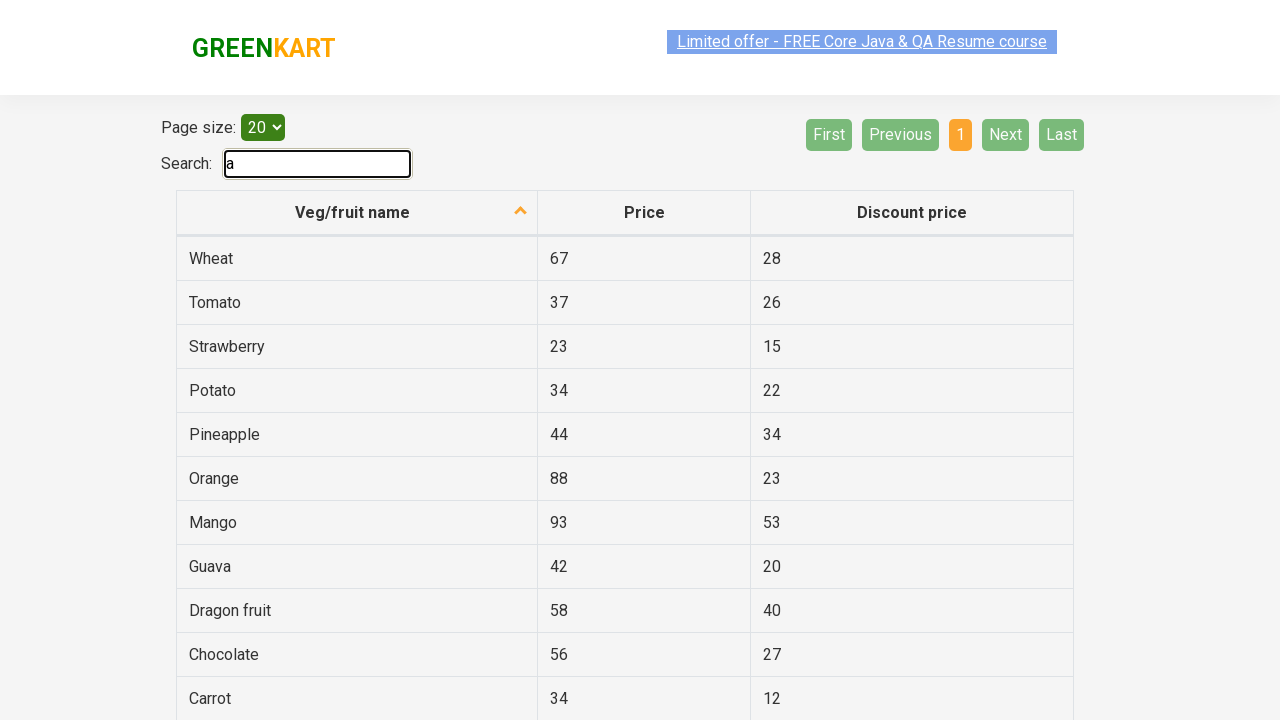

Verified item name 'strawberry' contains letter 'a'
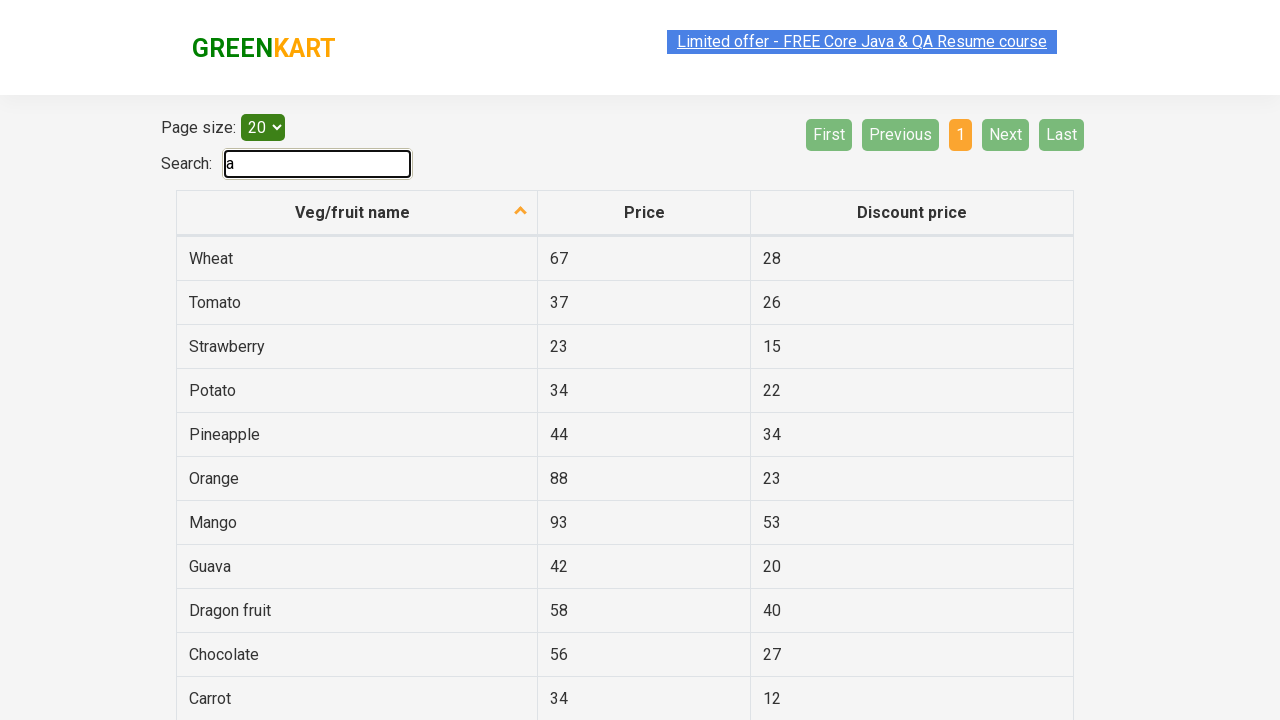

Extracted item name 'potato' from table row
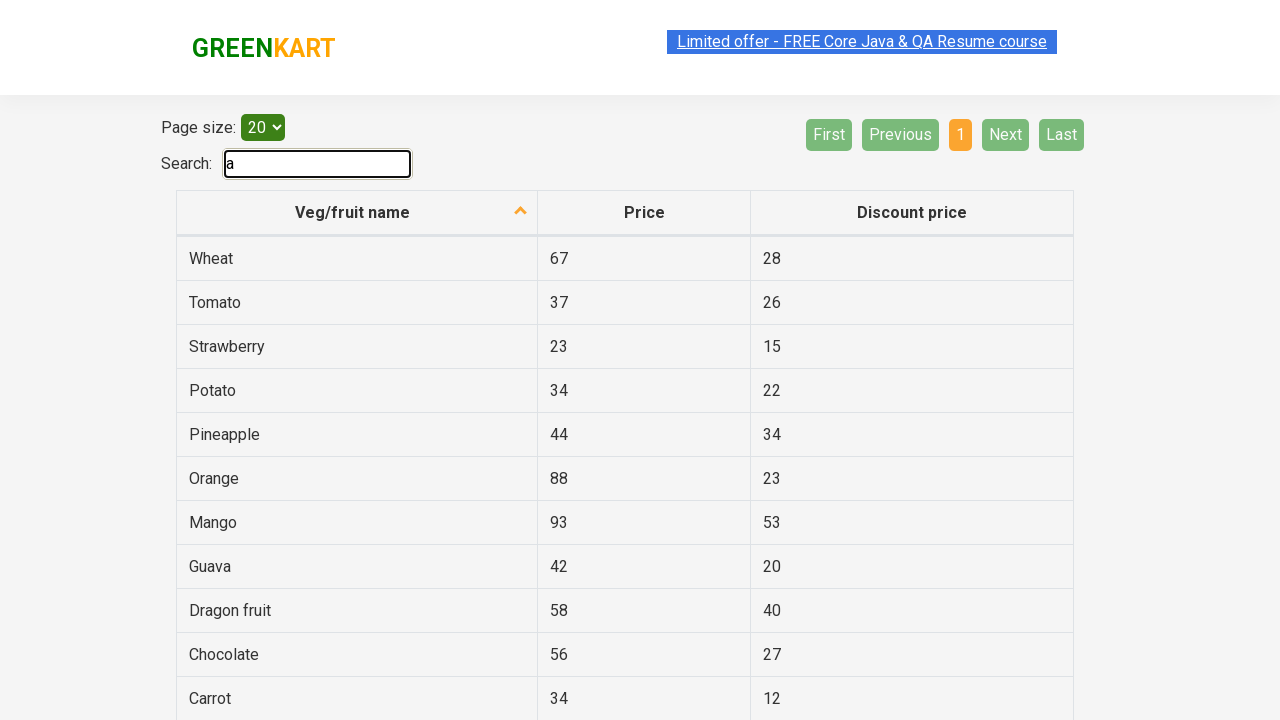

Verified item name 'potato' contains letter 'a'
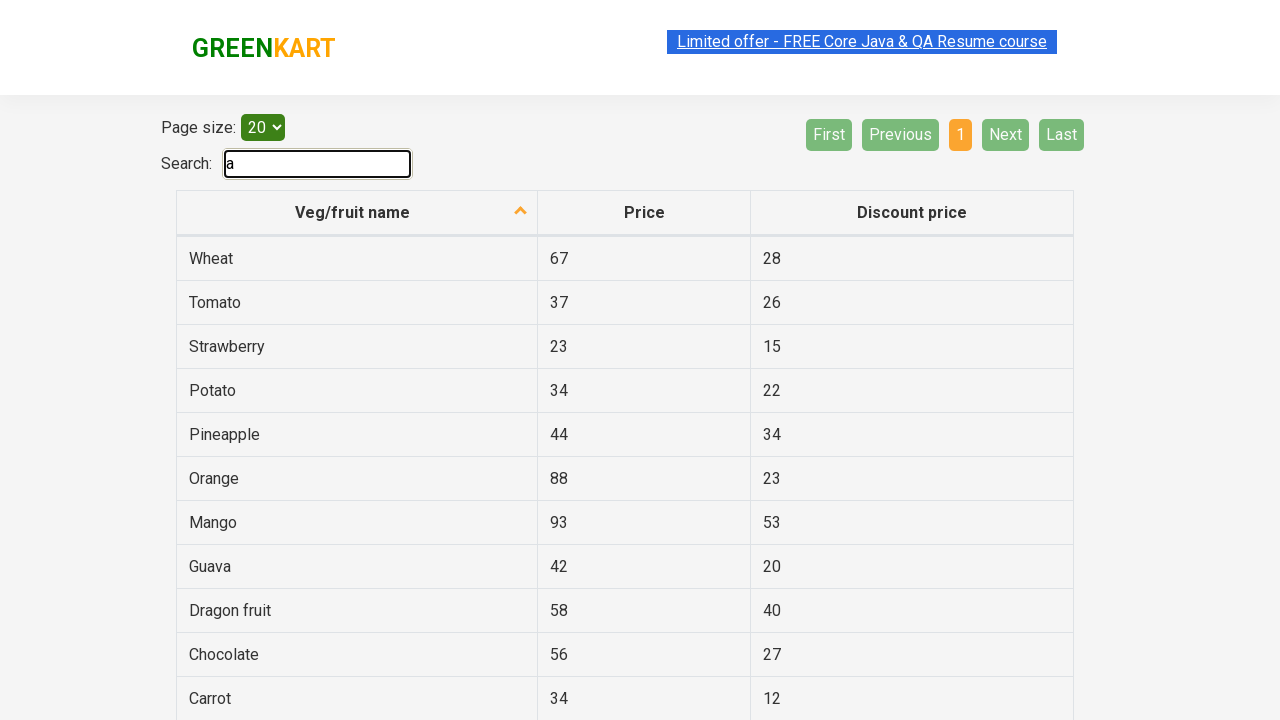

Extracted item name 'pineapple' from table row
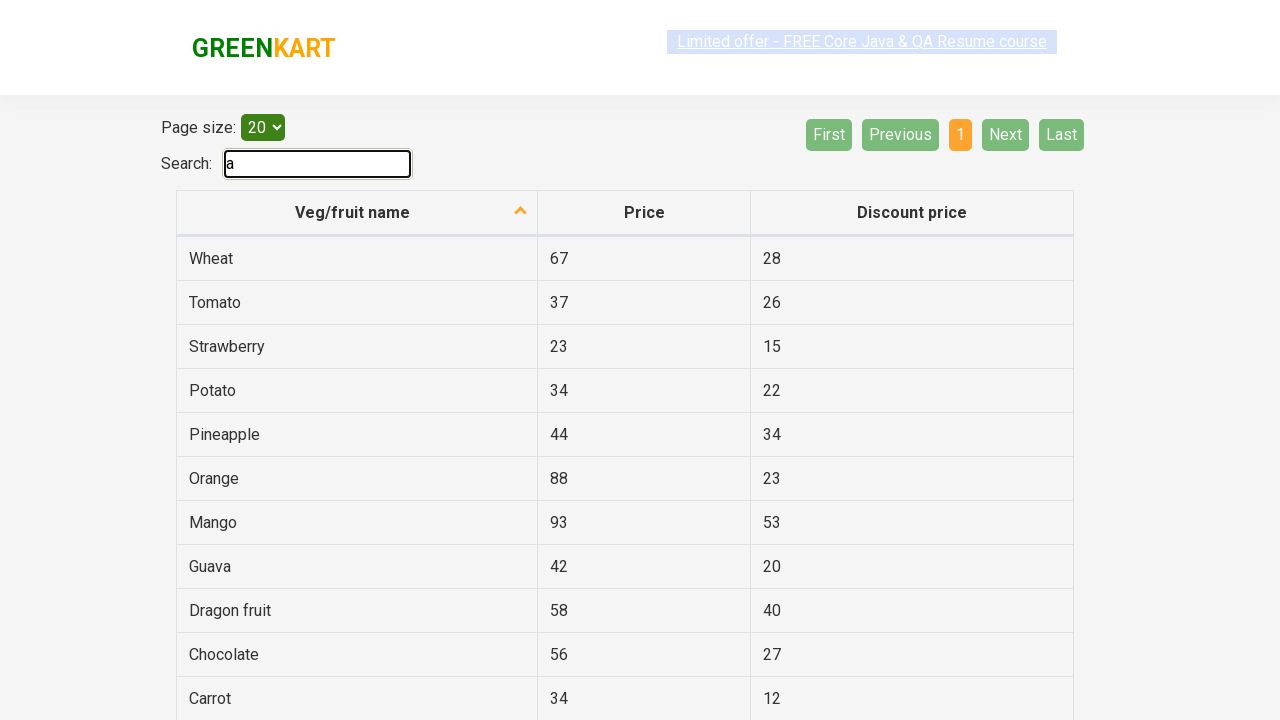

Verified item name 'pineapple' contains letter 'a'
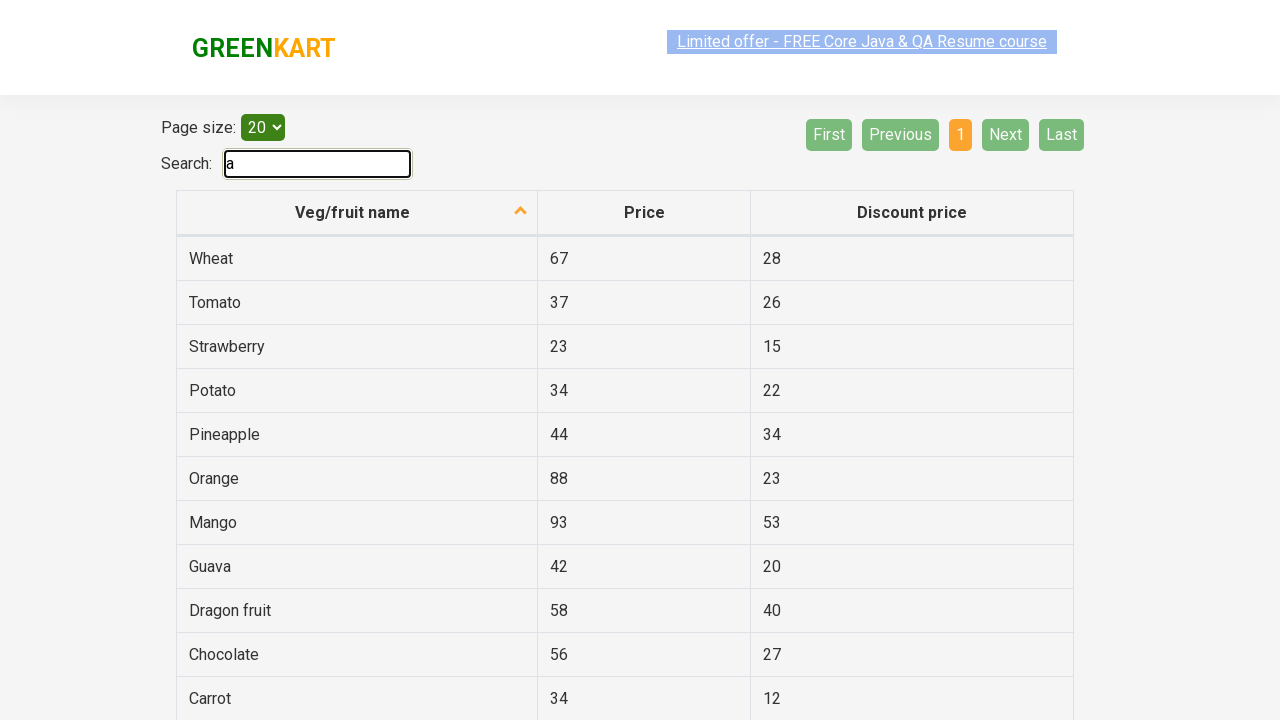

Extracted item name 'orange' from table row
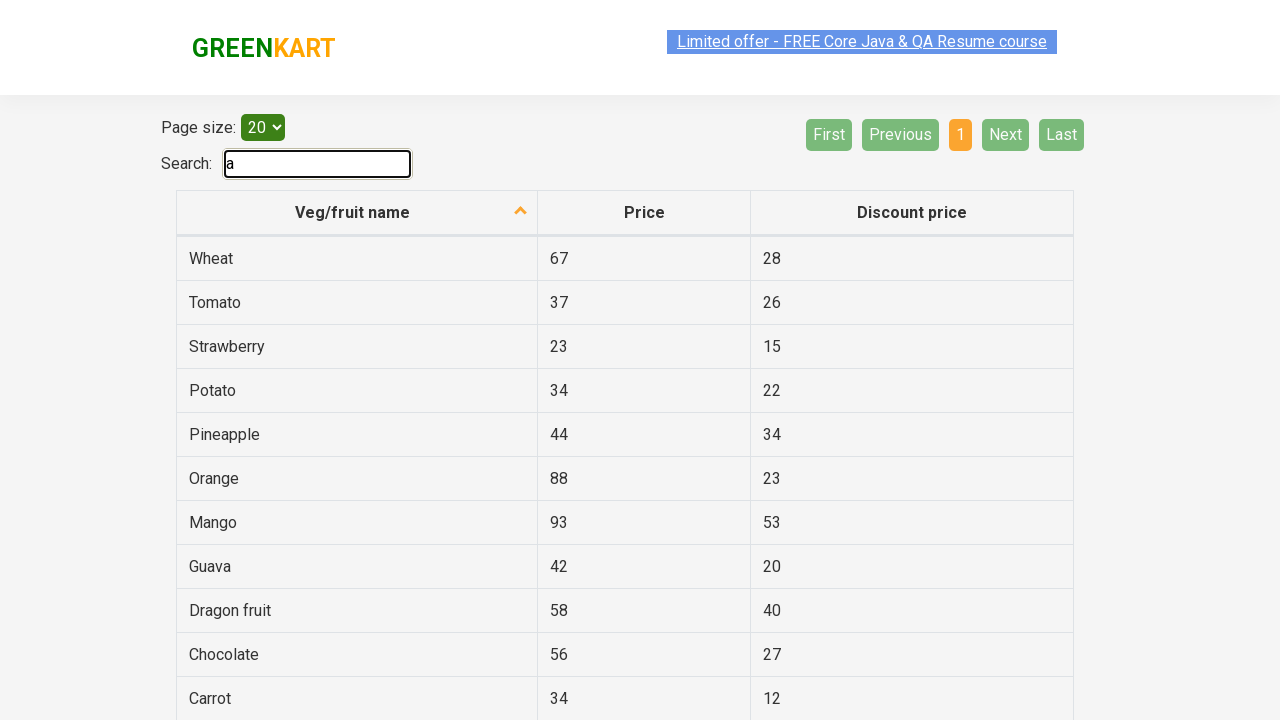

Verified item name 'orange' contains letter 'a'
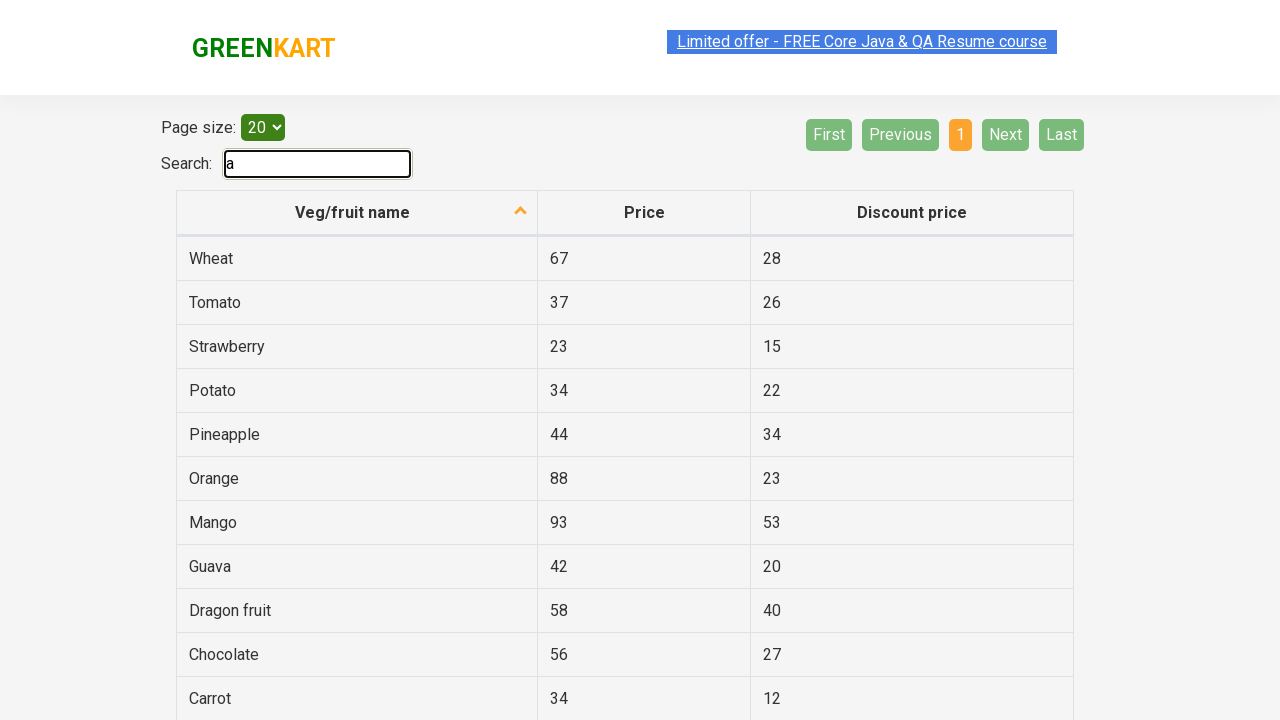

Extracted item name 'mango' from table row
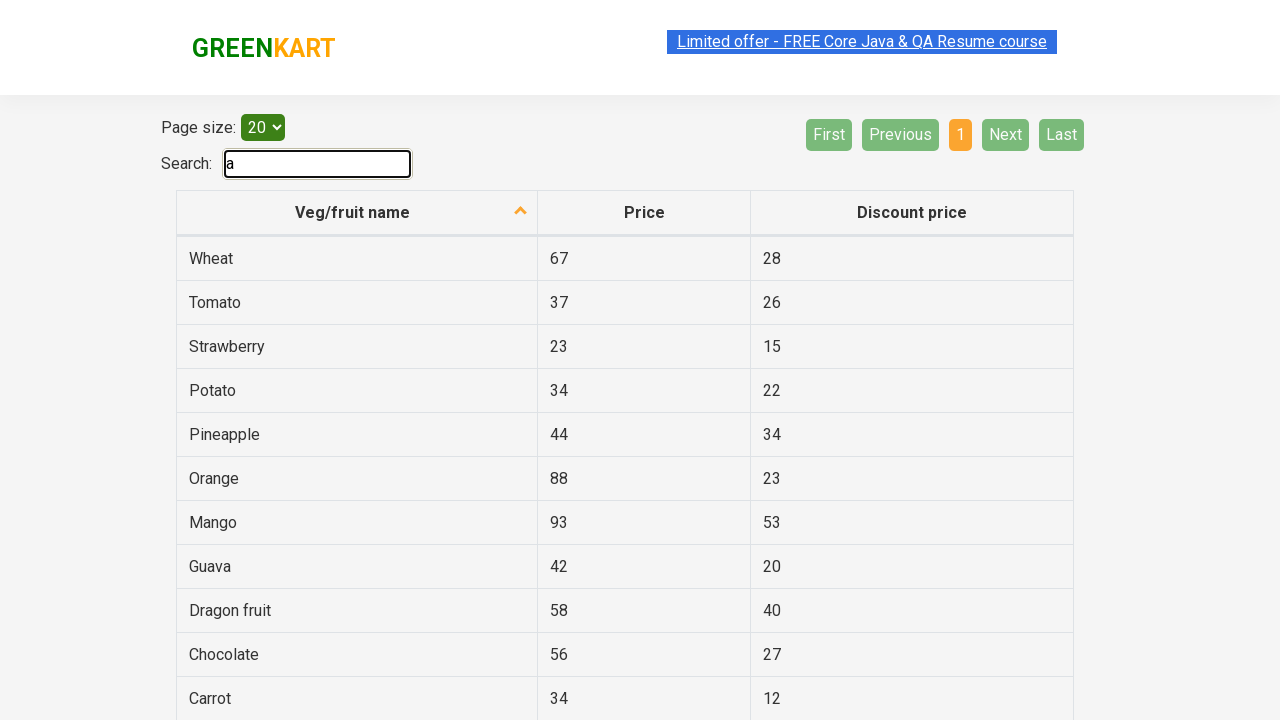

Verified item name 'mango' contains letter 'a'
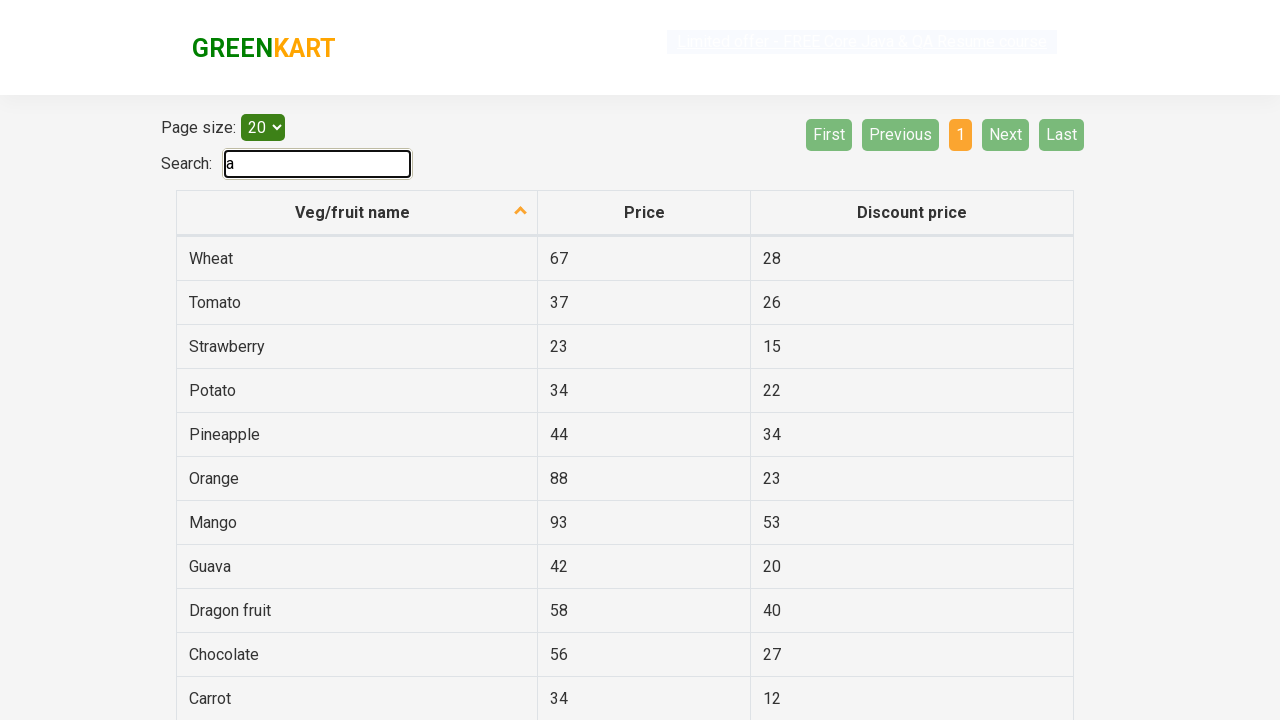

Extracted item name 'guava' from table row
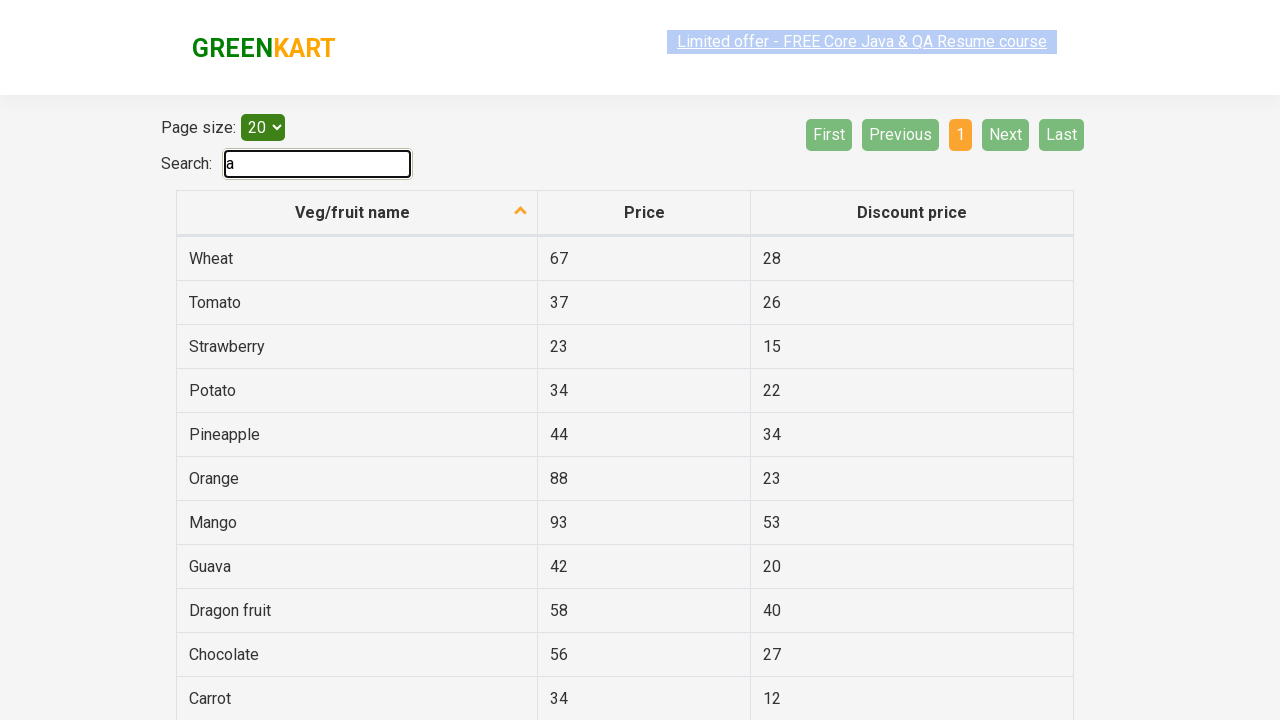

Verified item name 'guava' contains letter 'a'
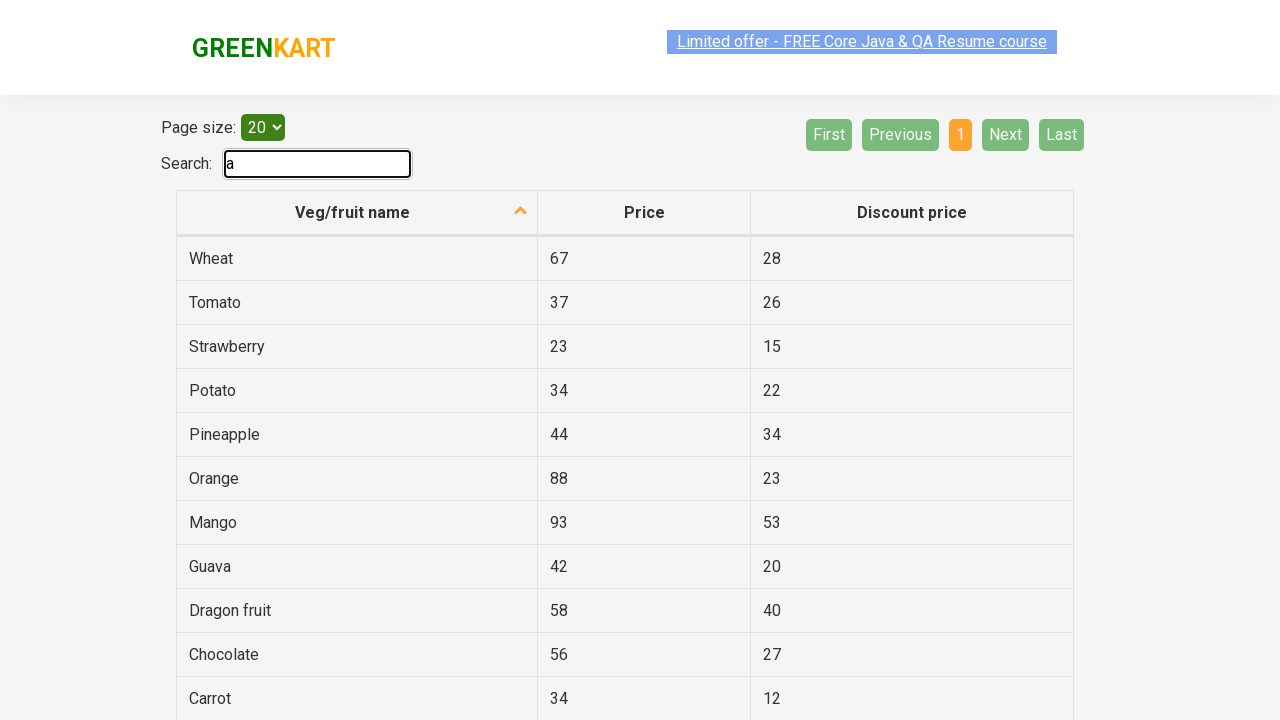

Extracted item name 'dragon fruit' from table row
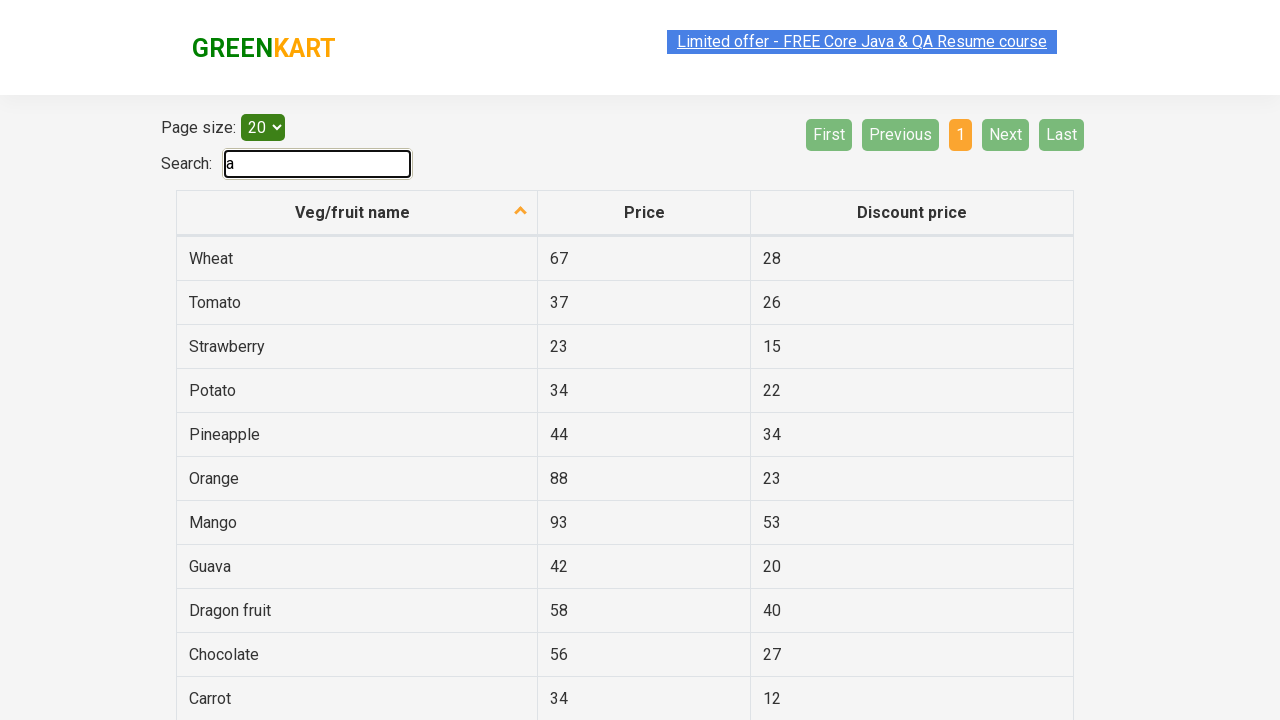

Verified item name 'dragon fruit' contains letter 'a'
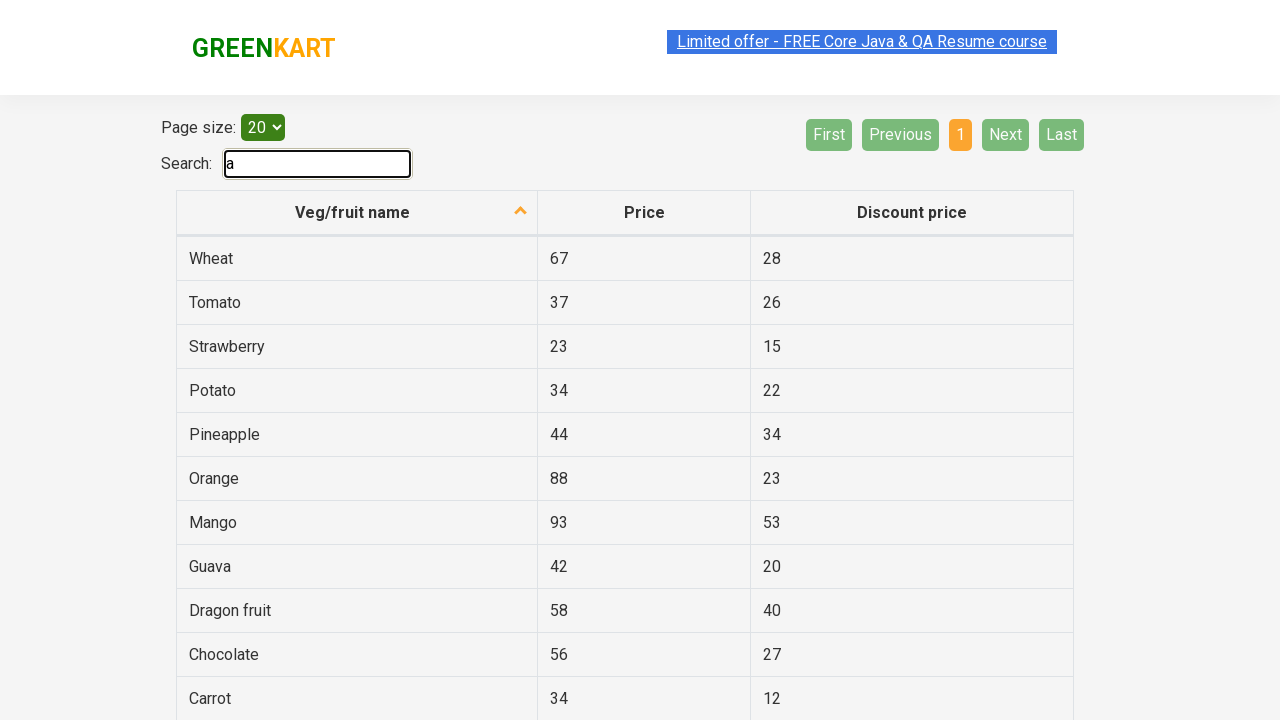

Extracted item name 'chocolate' from table row
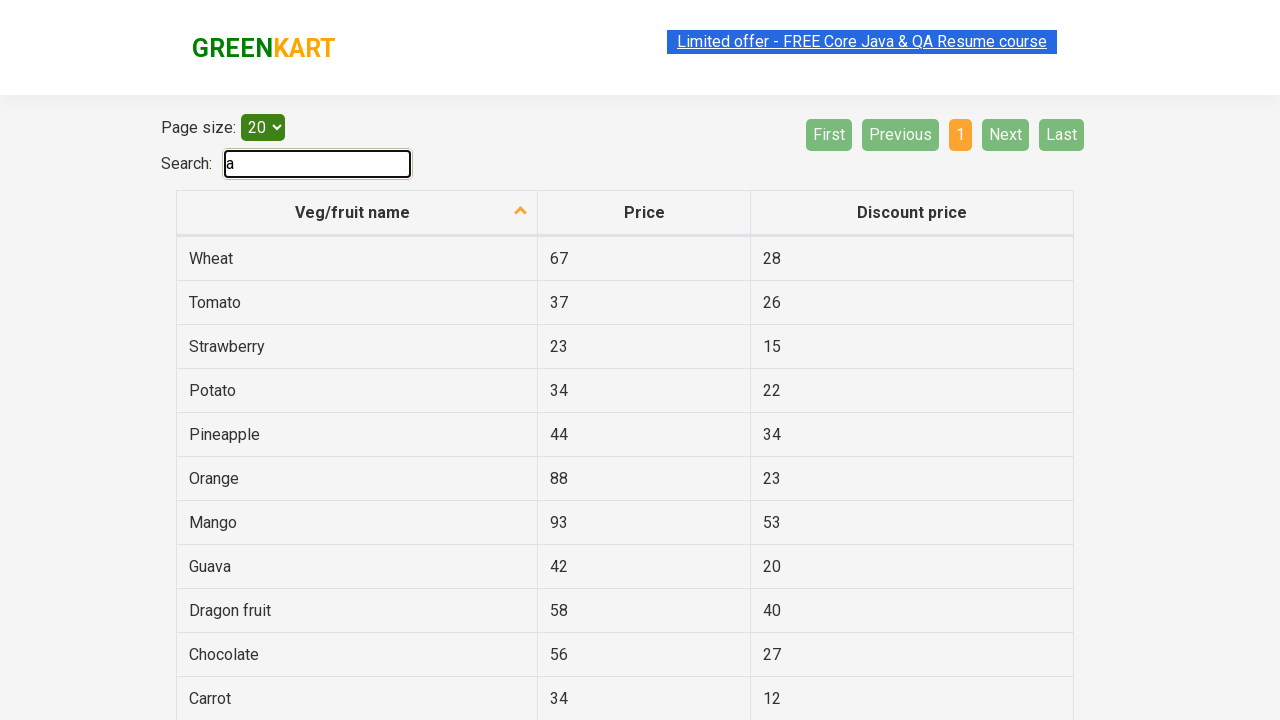

Verified item name 'chocolate' contains letter 'a'
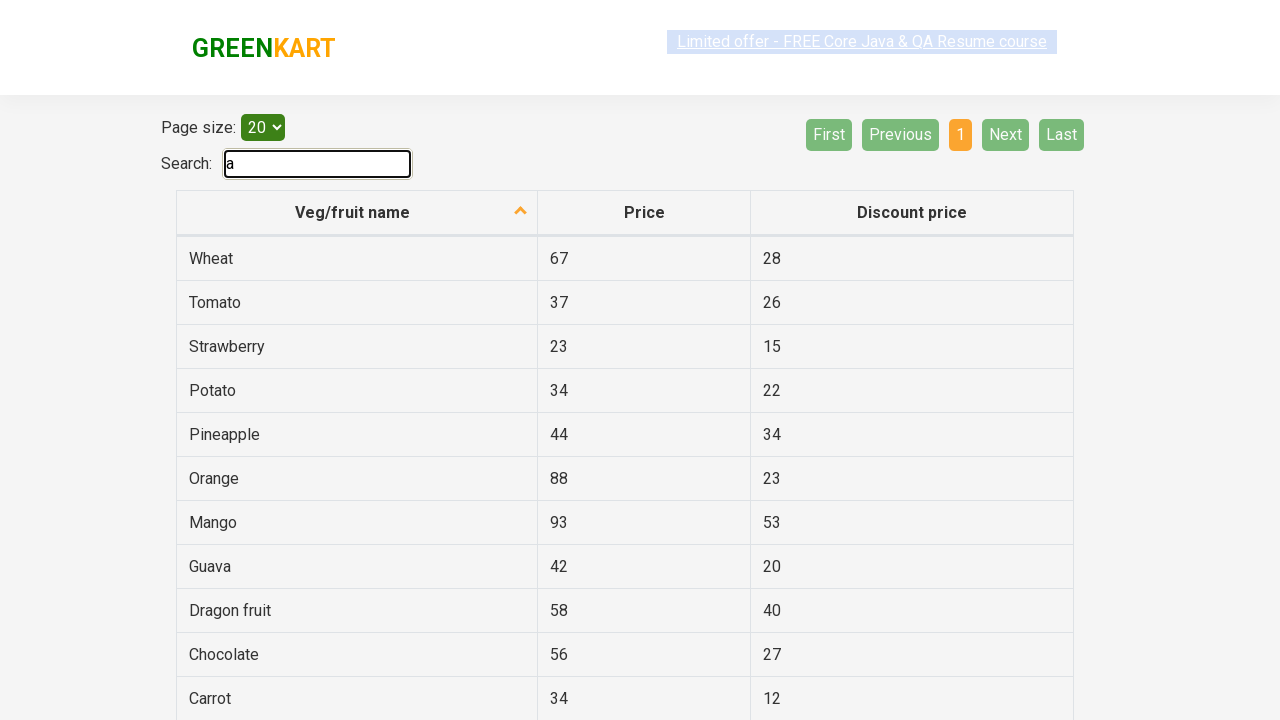

Extracted item name 'carrot' from table row
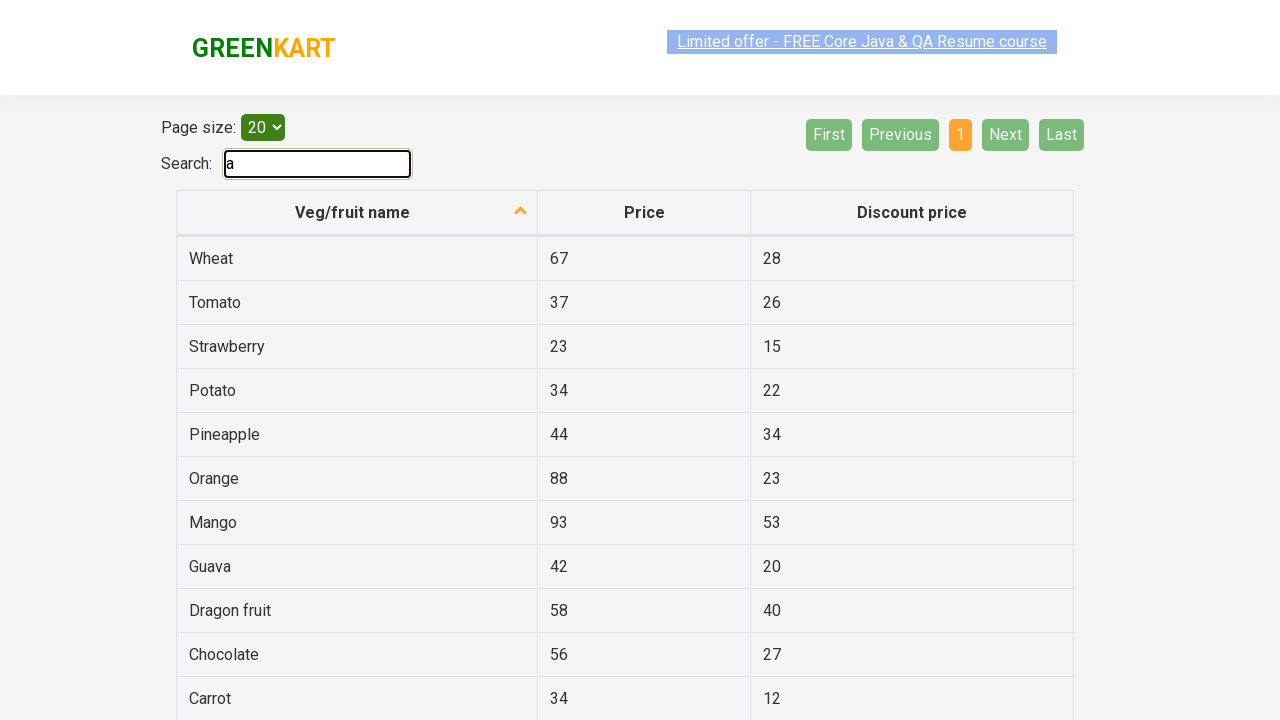

Verified item name 'carrot' contains letter 'a'
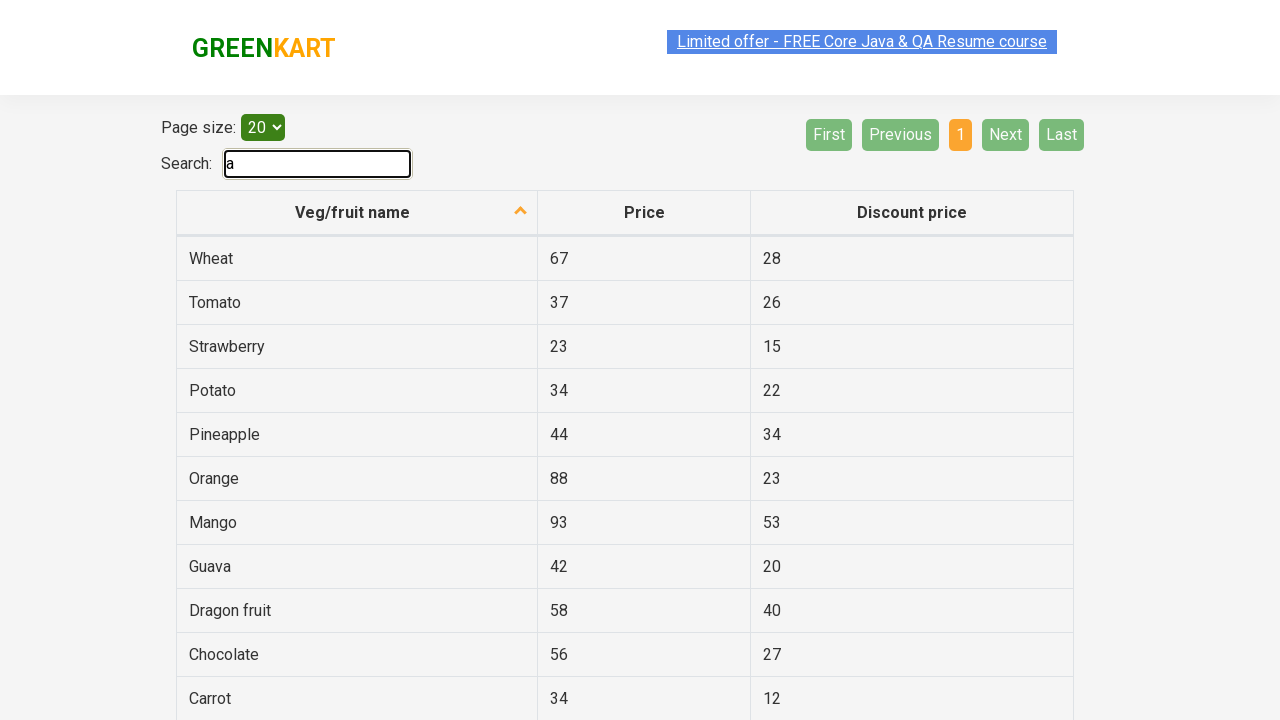

Extracted item name 'brinjal' from table row
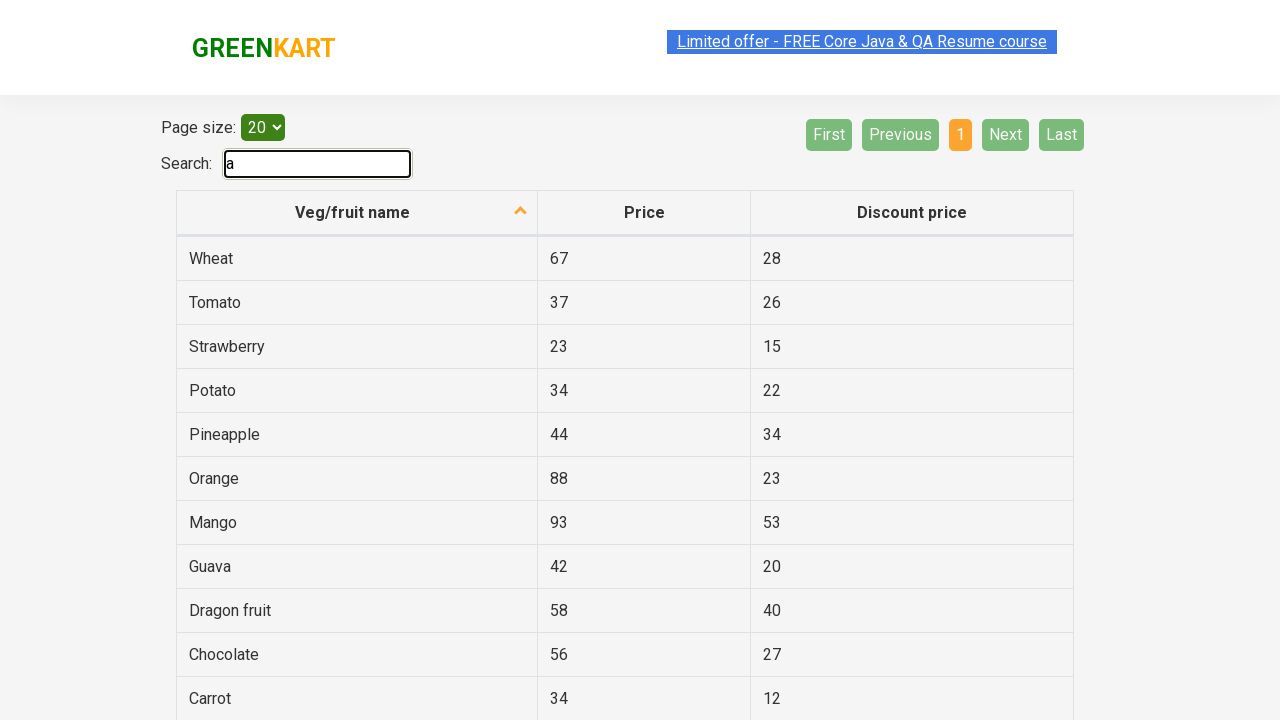

Verified item name 'brinjal' contains letter 'a'
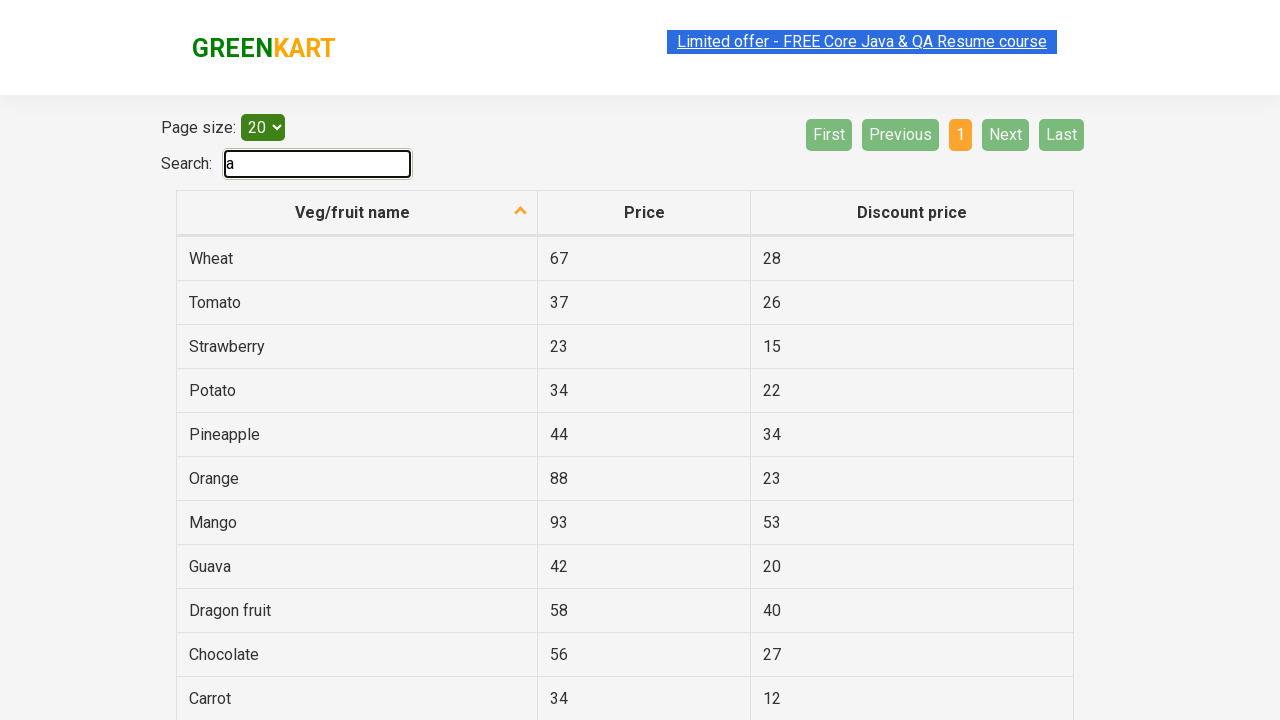

Extracted item name 'beans' from table row
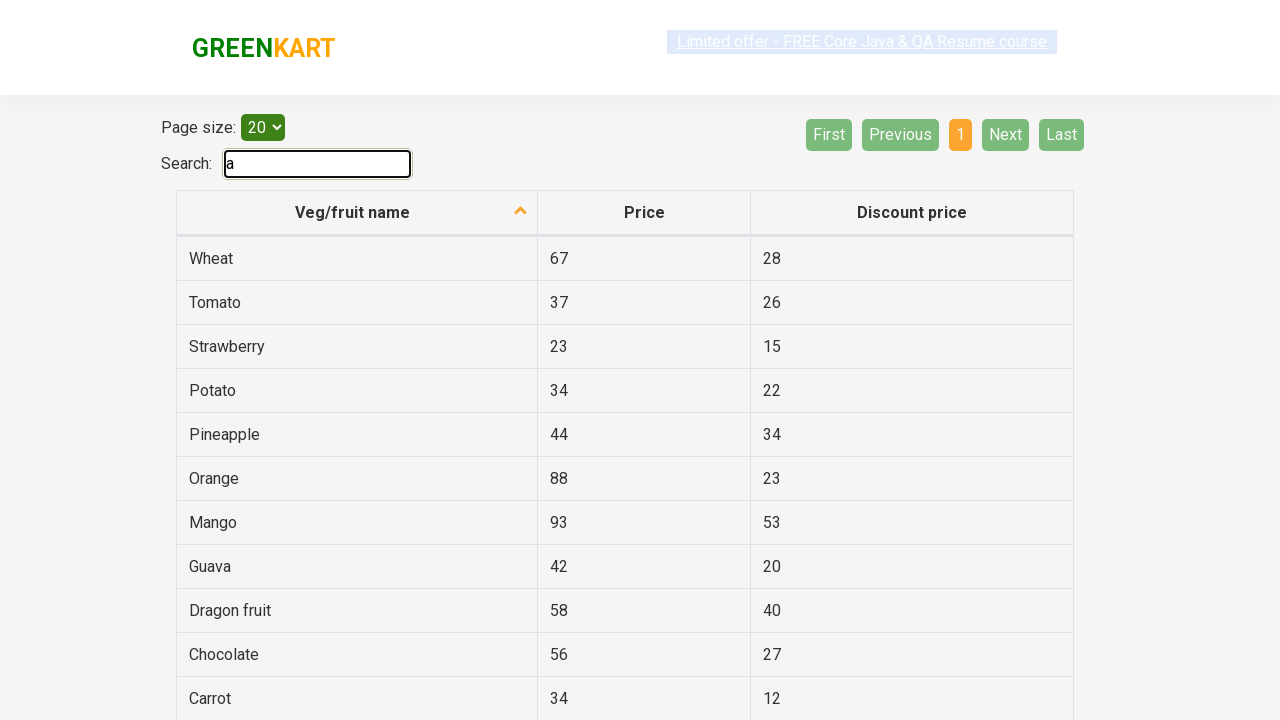

Verified item name 'beans' contains letter 'a'
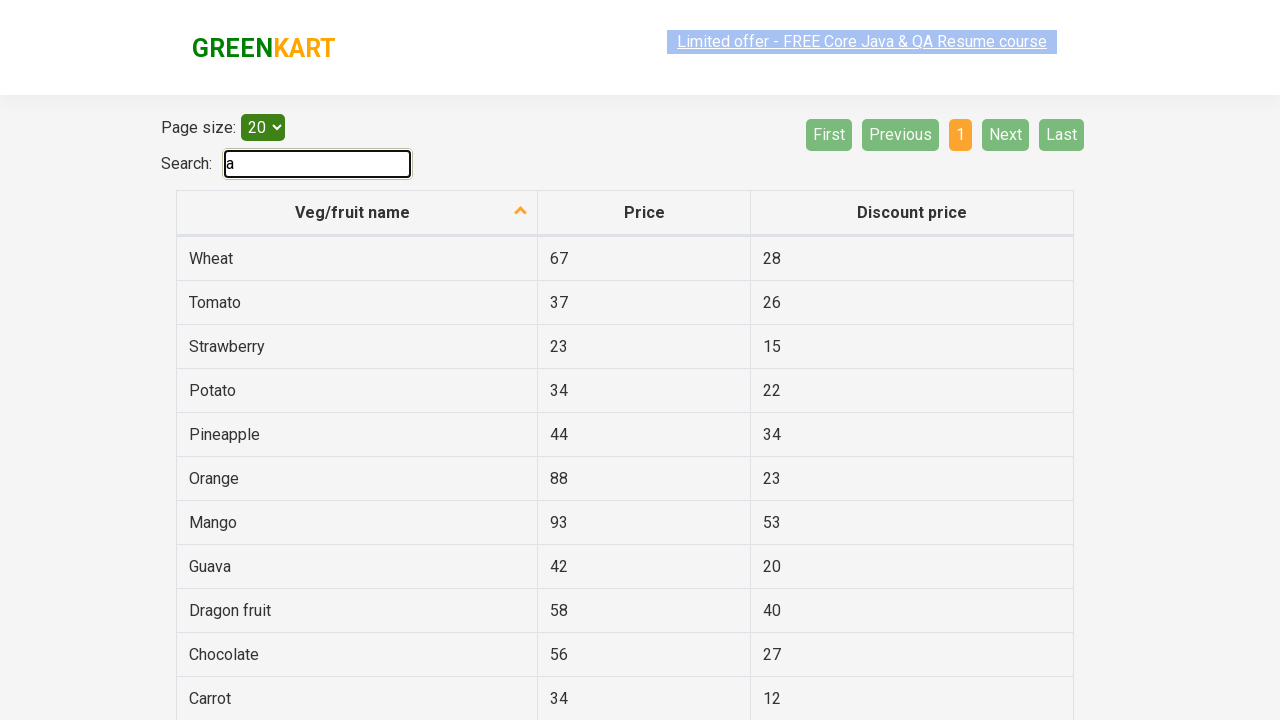

Extracted item name 'banana' from table row
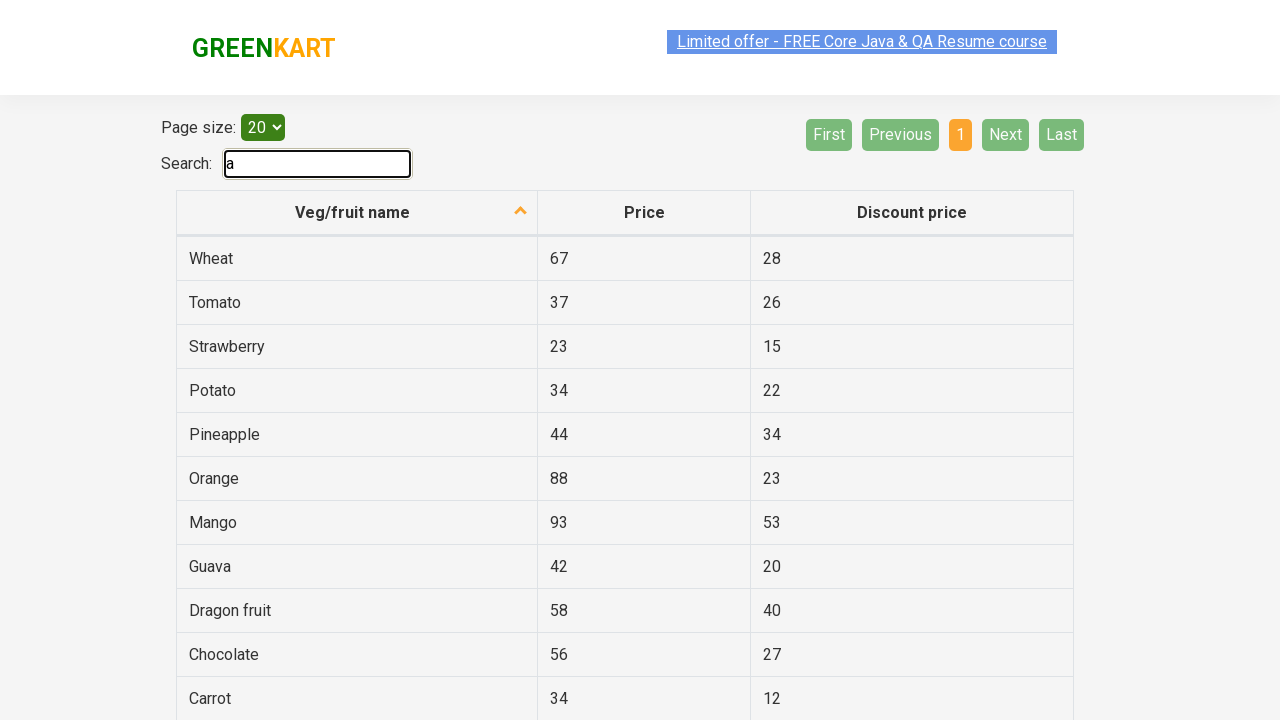

Verified item name 'banana' contains letter 'a'
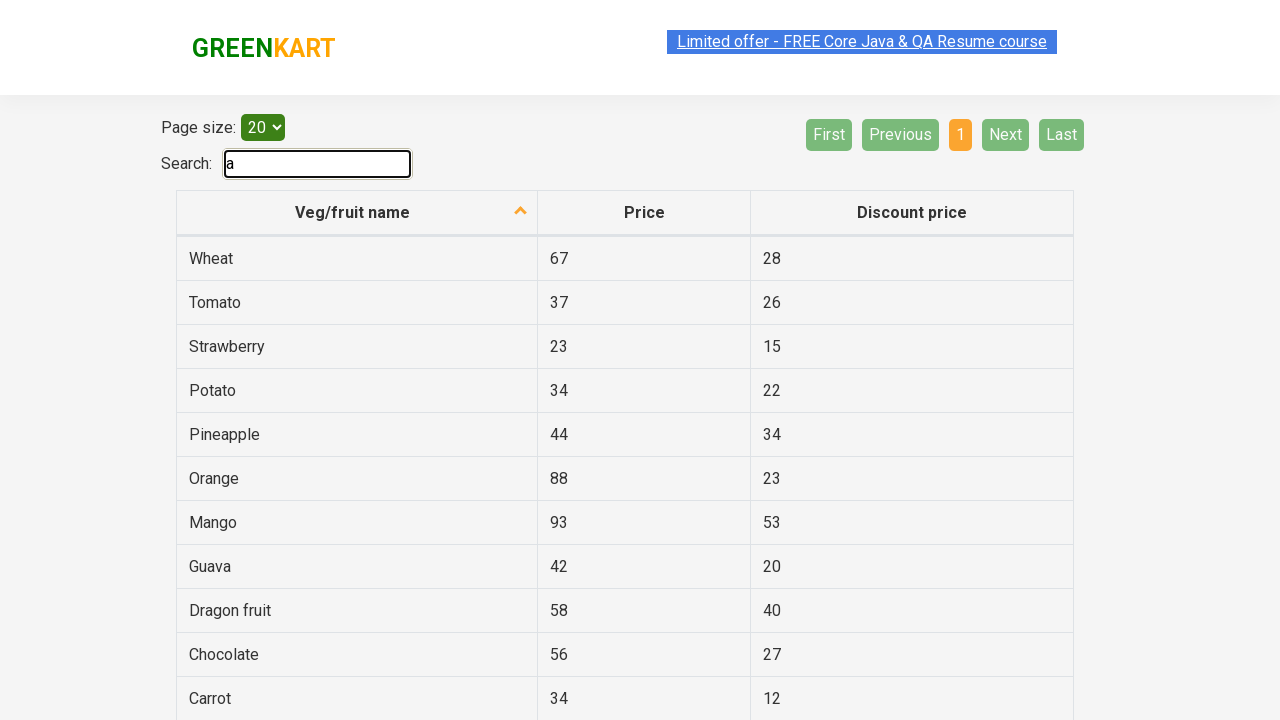

Extracted item name 'apple' from table row
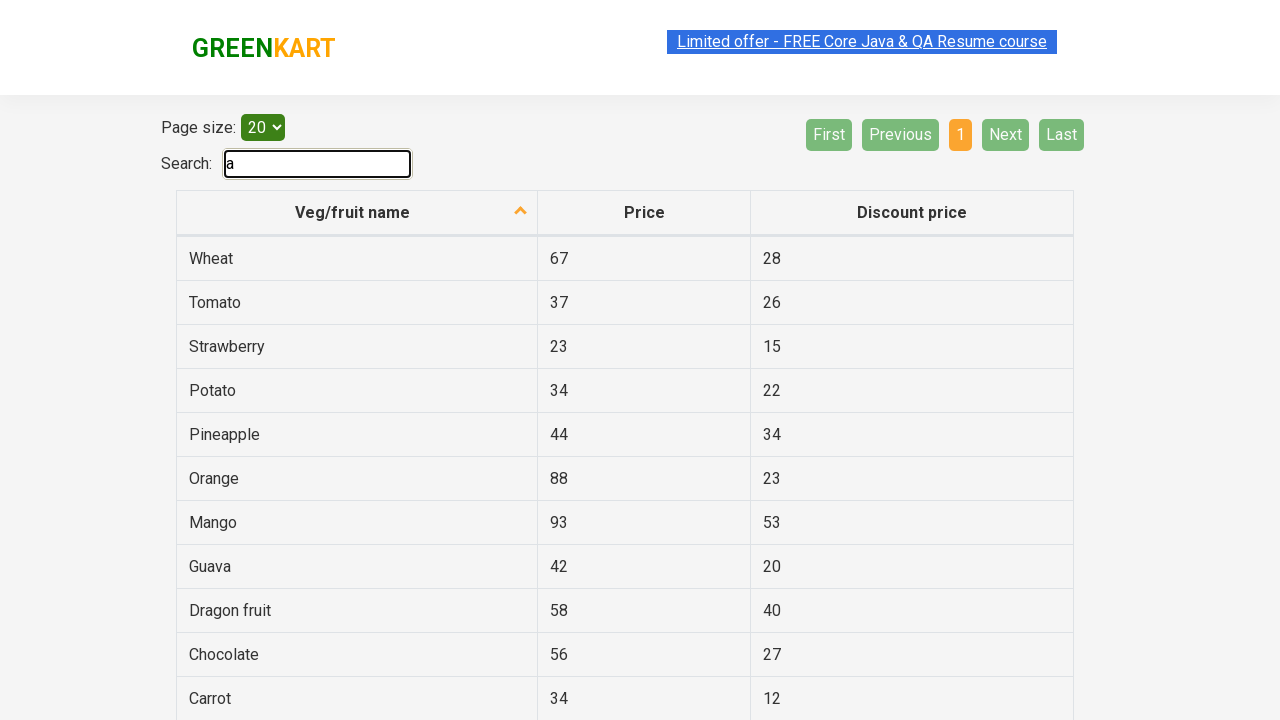

Verified item name 'apple' contains letter 'a'
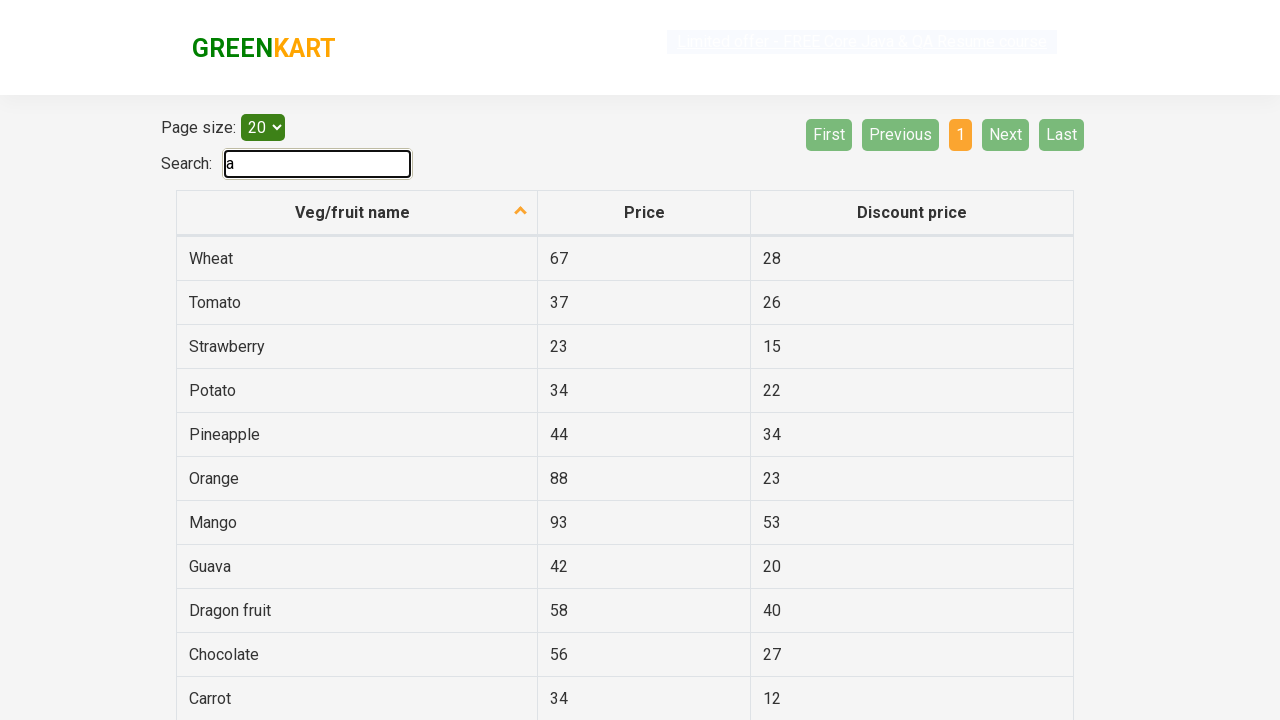

Extracted item name 'almond' from table row
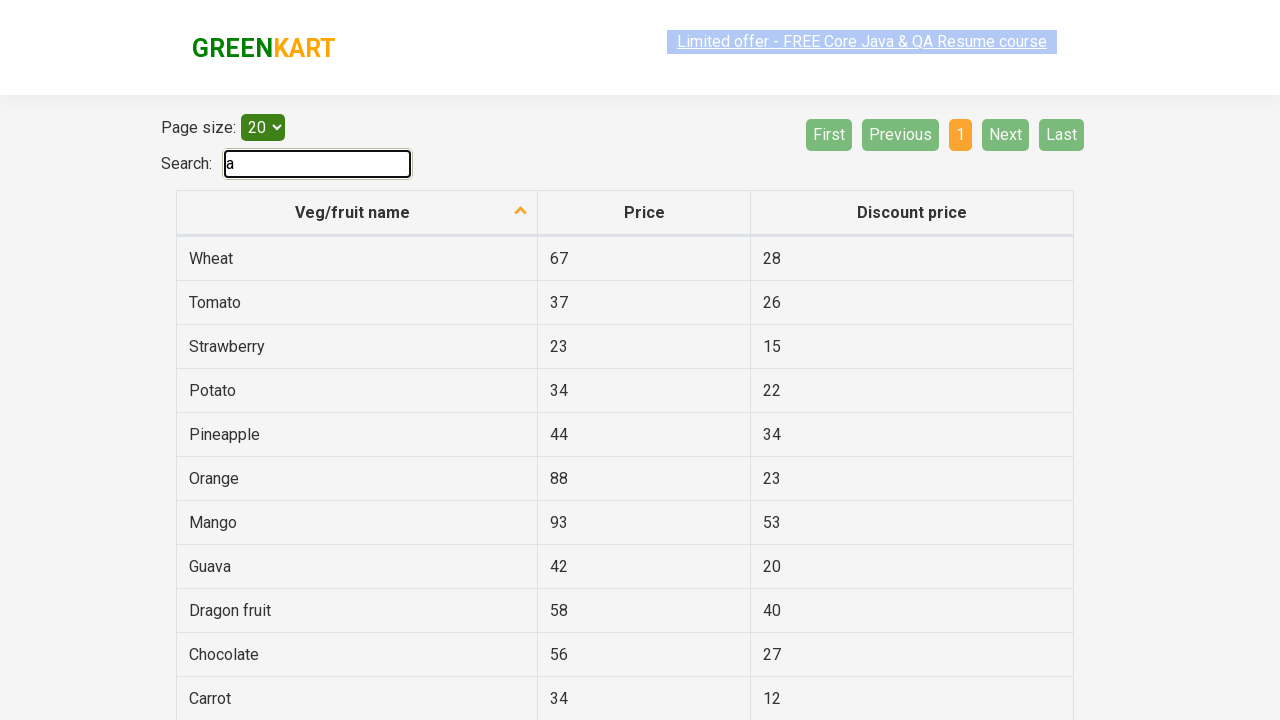

Verified item name 'almond' contains letter 'a'
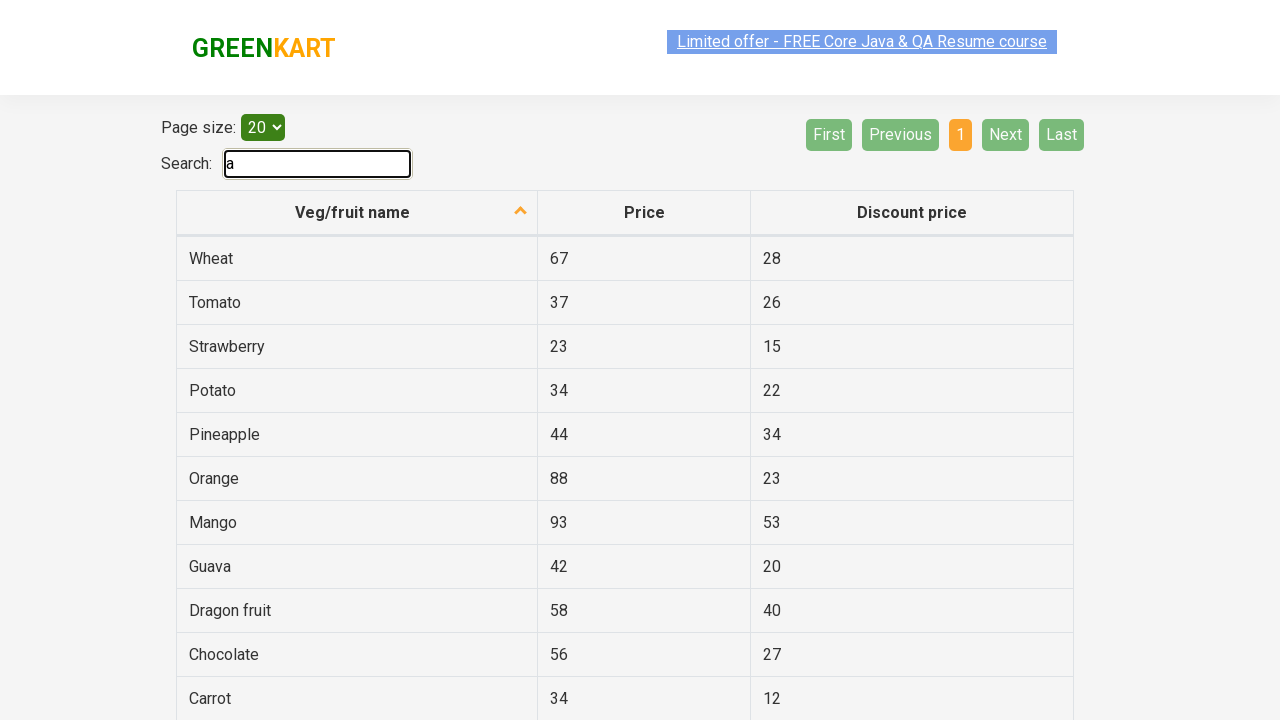

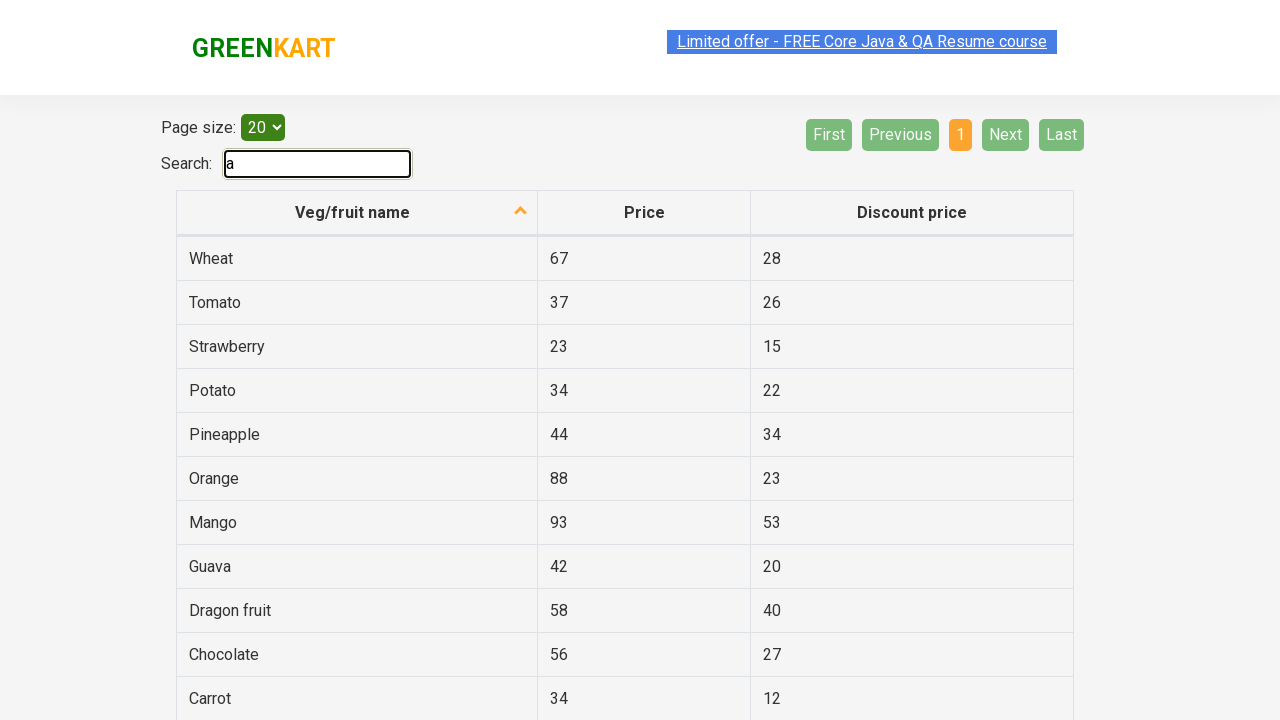